Tests scrolling down and then up on the Selenium download page using JavaScript executor

Starting URL: http://seleniumhq.org/download

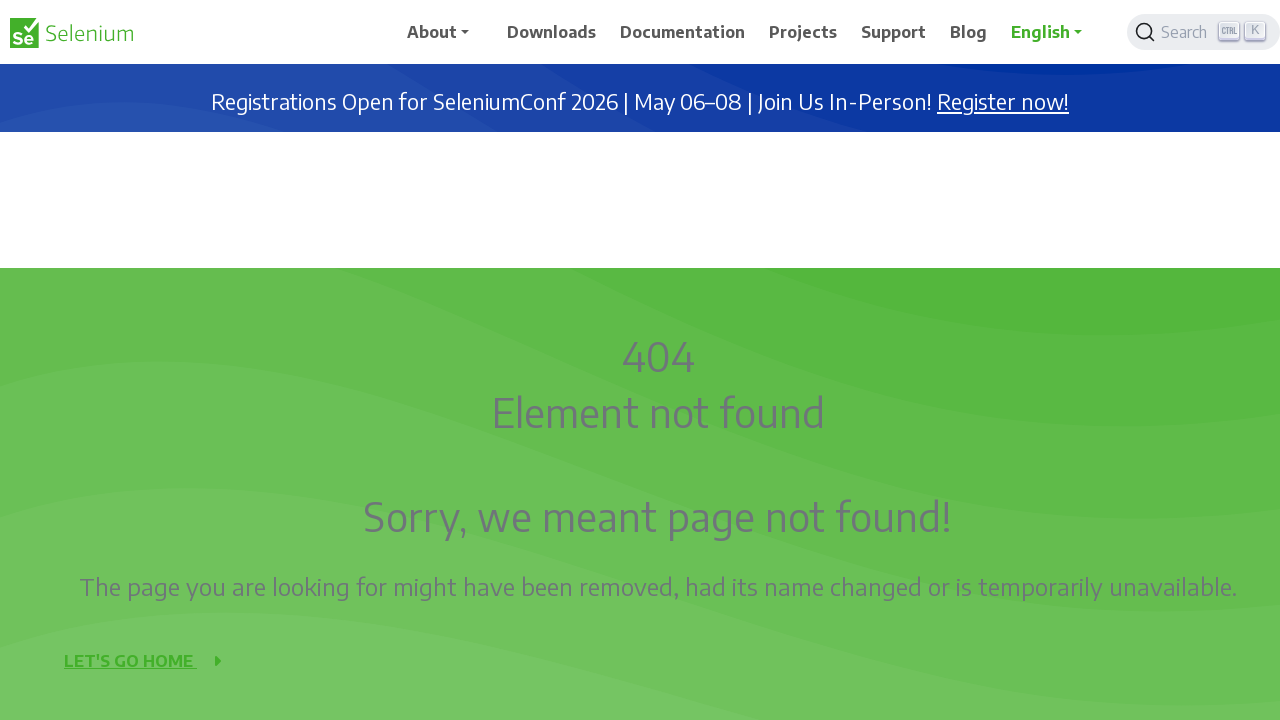

Navigated to Selenium download page
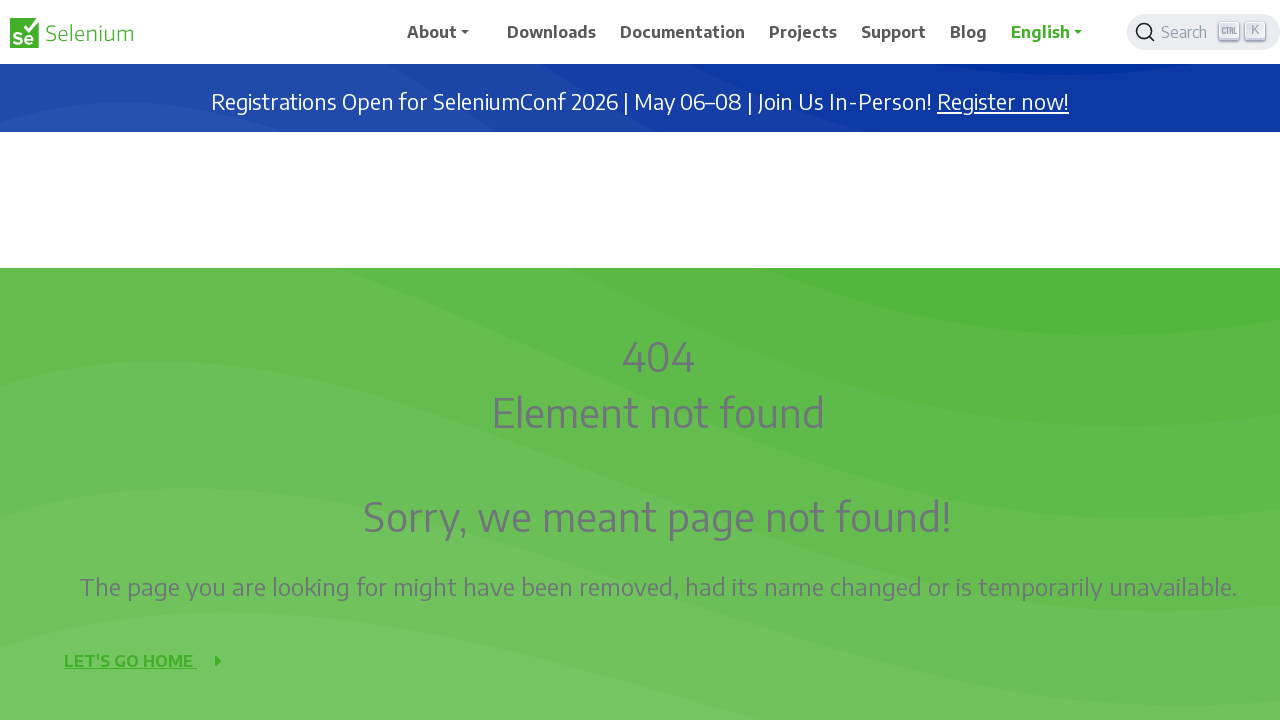

Scrolled down 1000 pixels (increment 1)
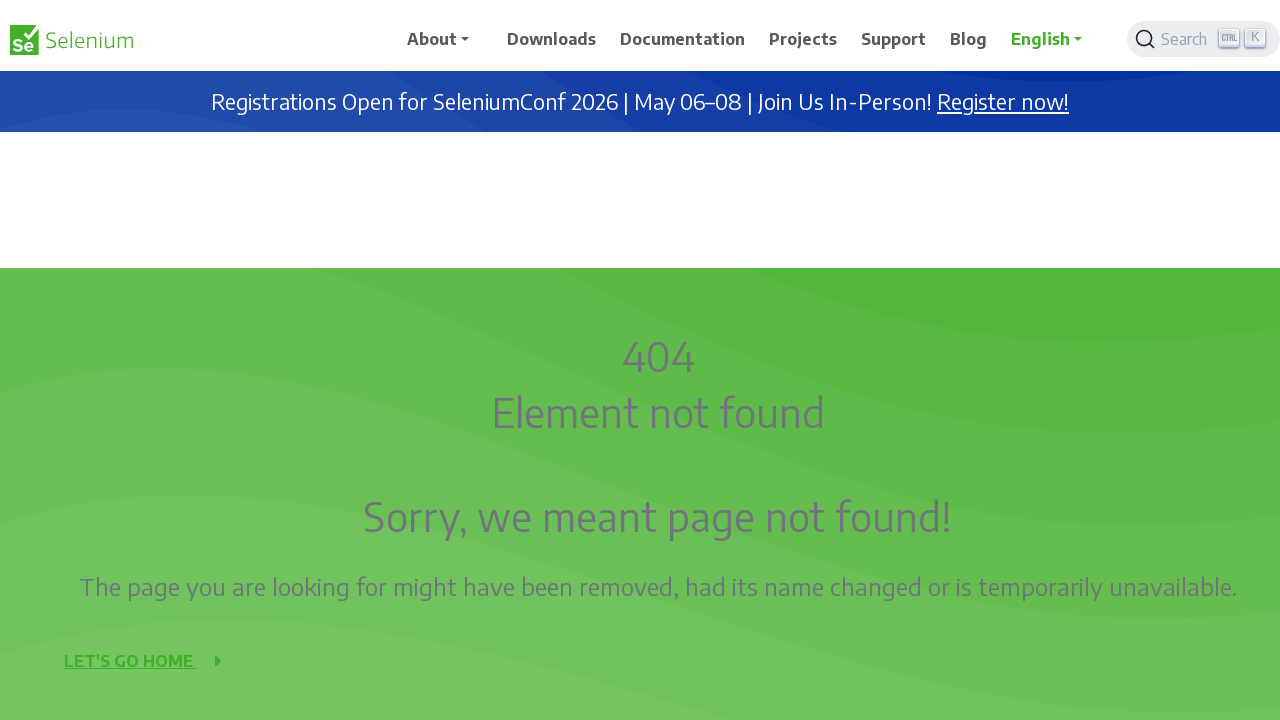

Waited 3 seconds after scrolling down (increment 1)
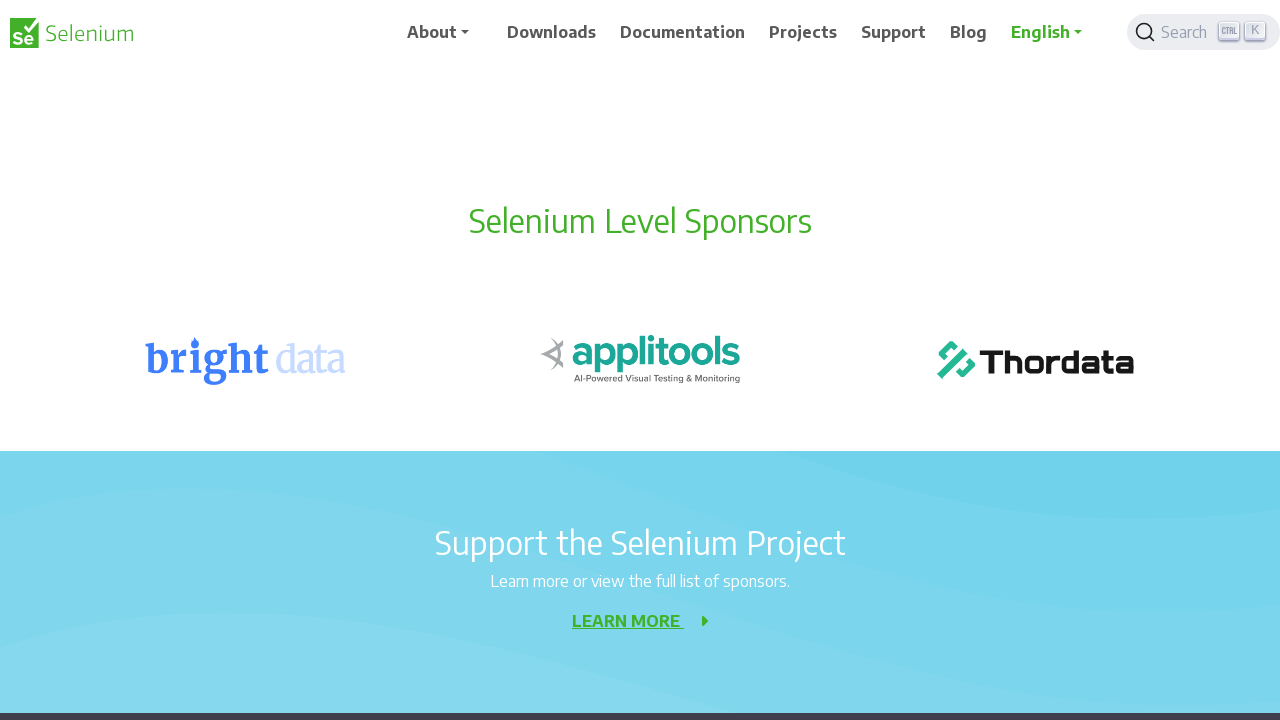

Scrolled down 1000 pixels (increment 2)
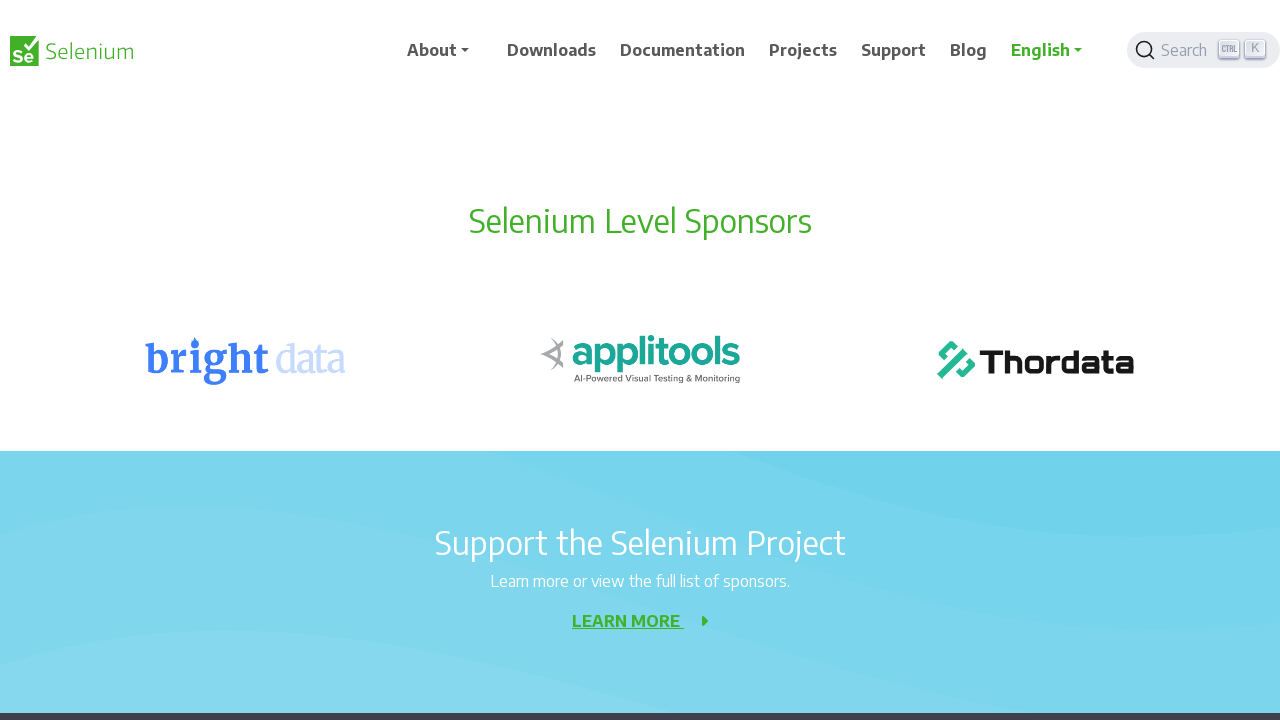

Waited 3 seconds after scrolling down (increment 2)
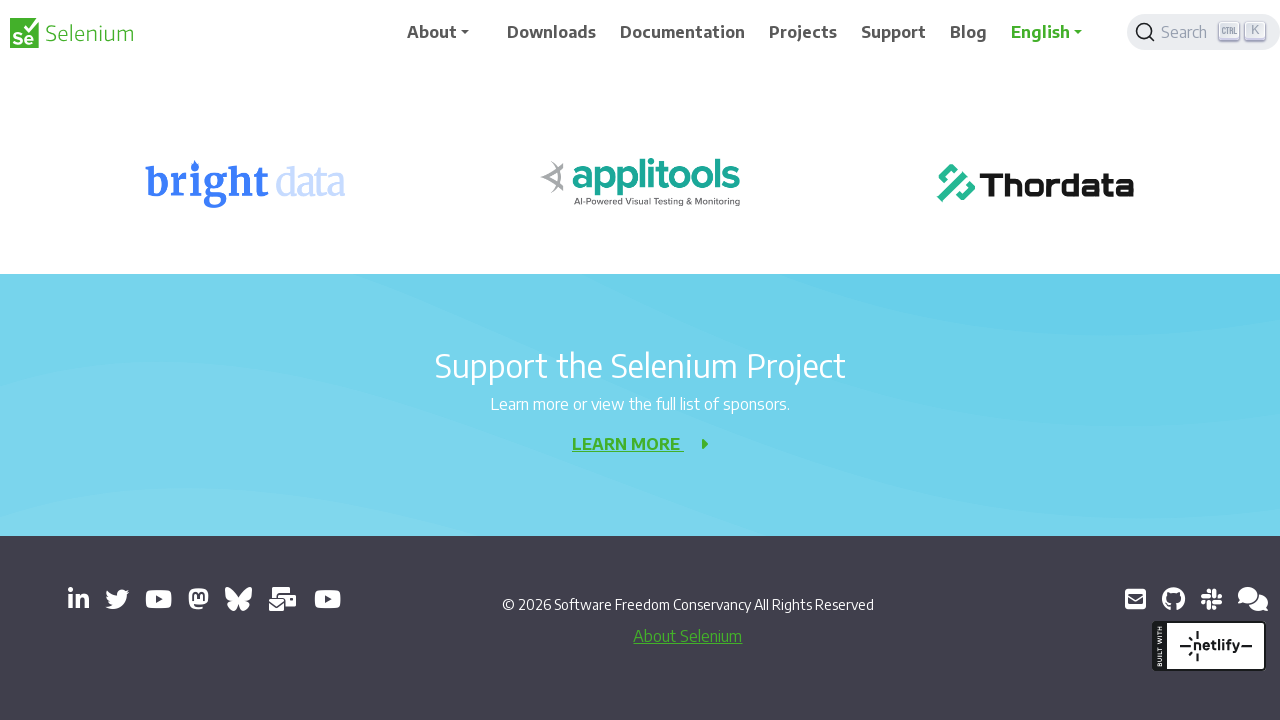

Scrolled down 1000 pixels (increment 3)
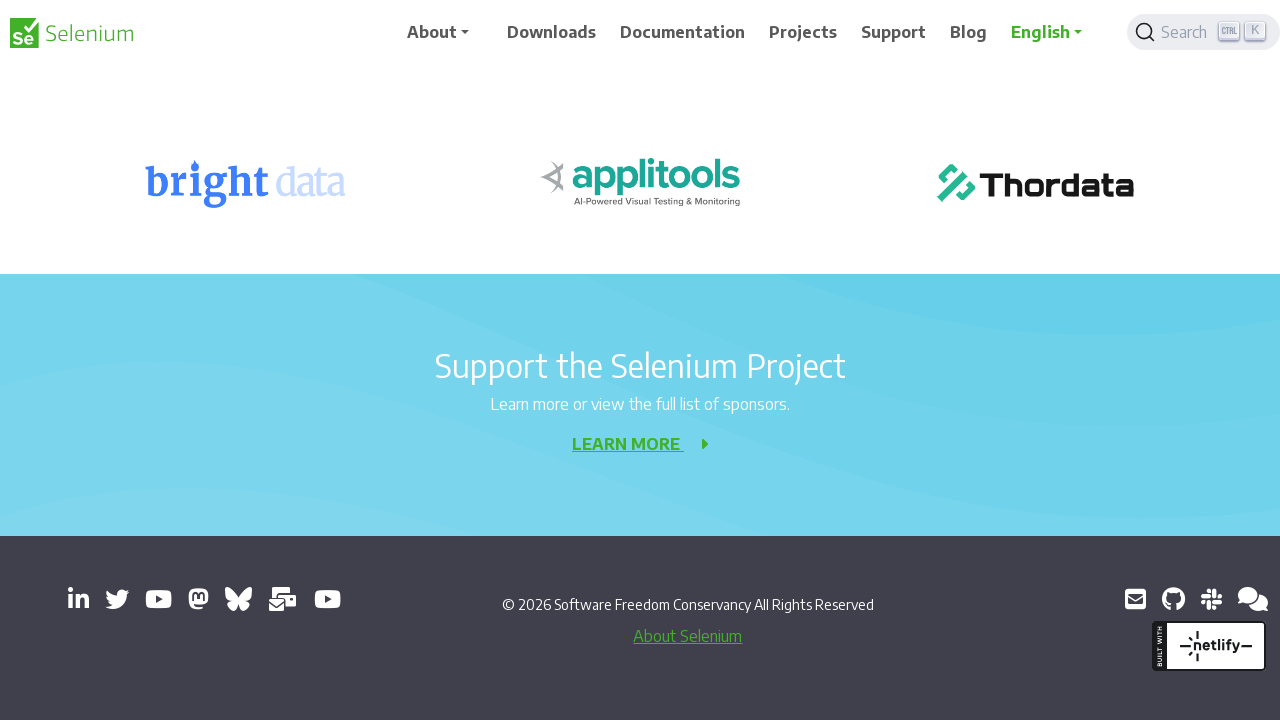

Waited 3 seconds after scrolling down (increment 3)
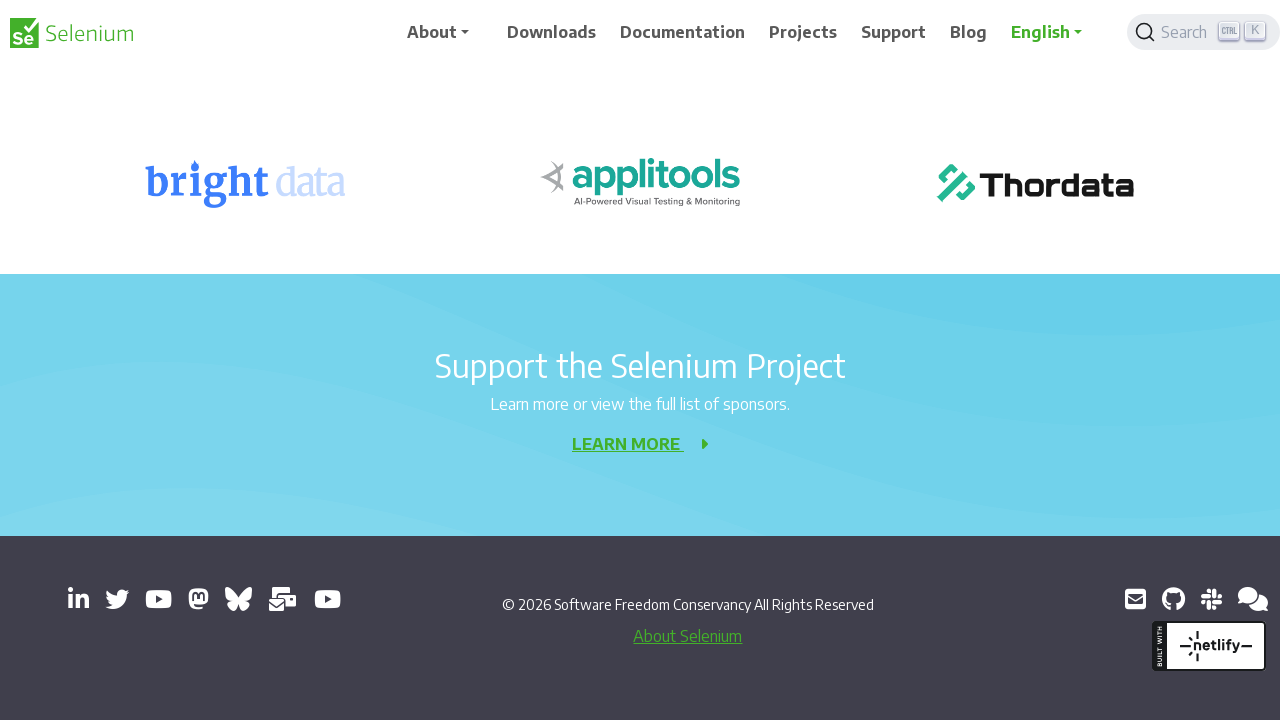

Scrolled down 1000 pixels (increment 4)
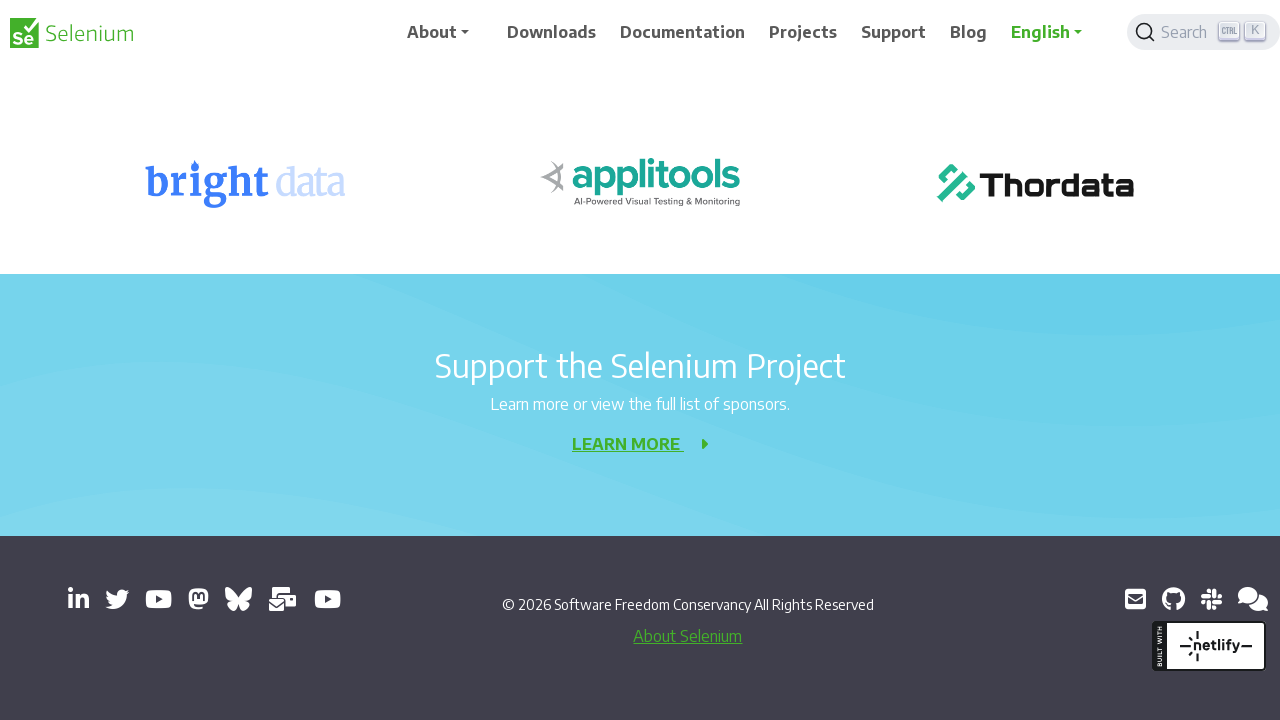

Waited 3 seconds after scrolling down (increment 4)
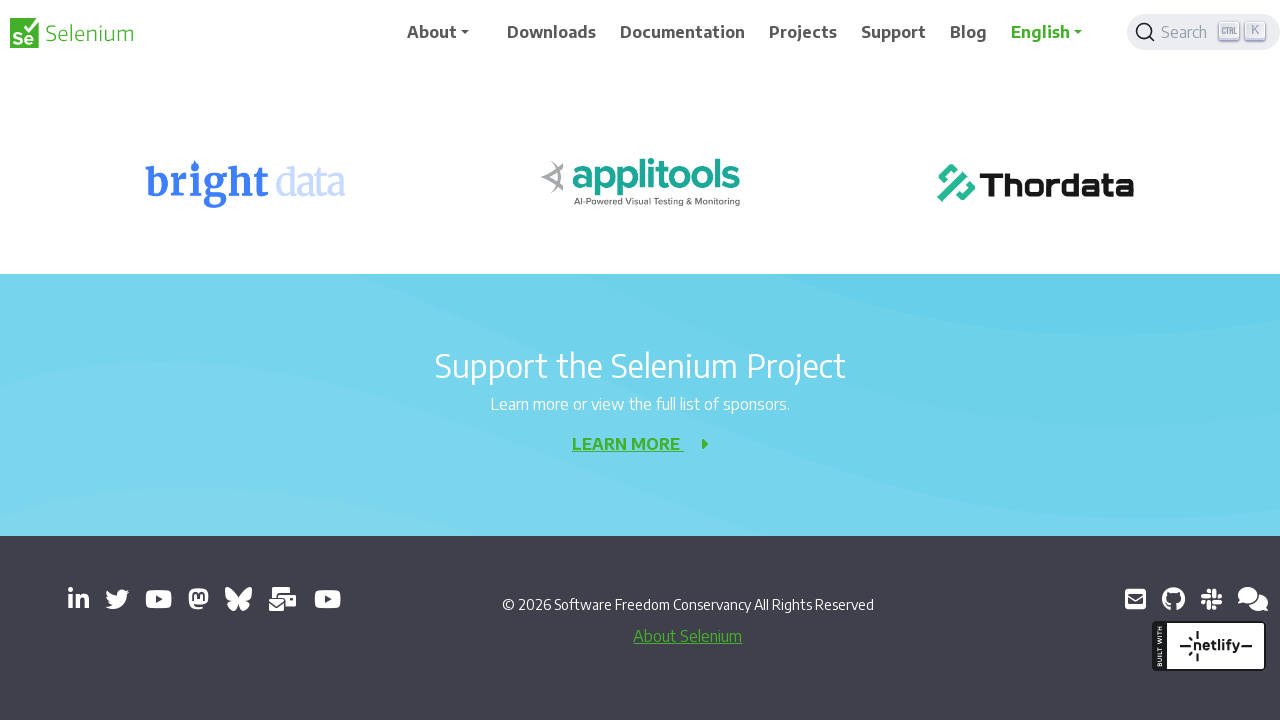

Scrolled down 1000 pixels (increment 5)
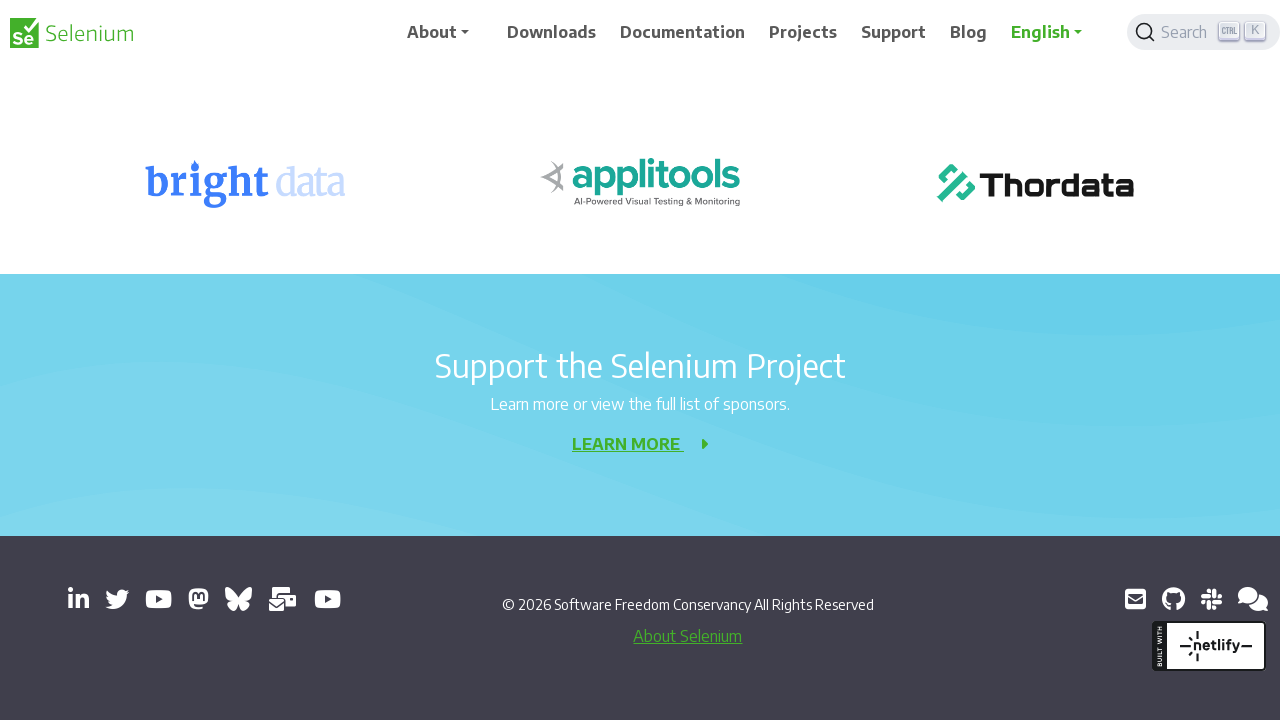

Waited 3 seconds after scrolling down (increment 5)
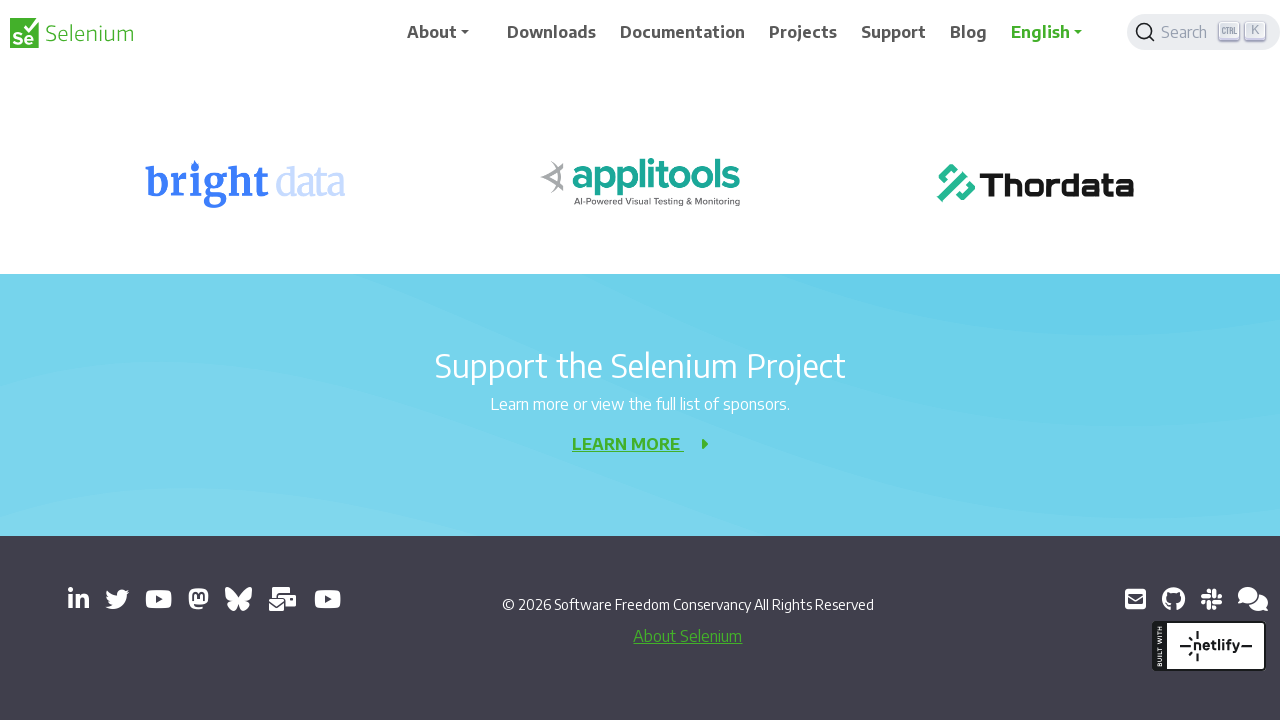

Scrolled down 1000 pixels (increment 6)
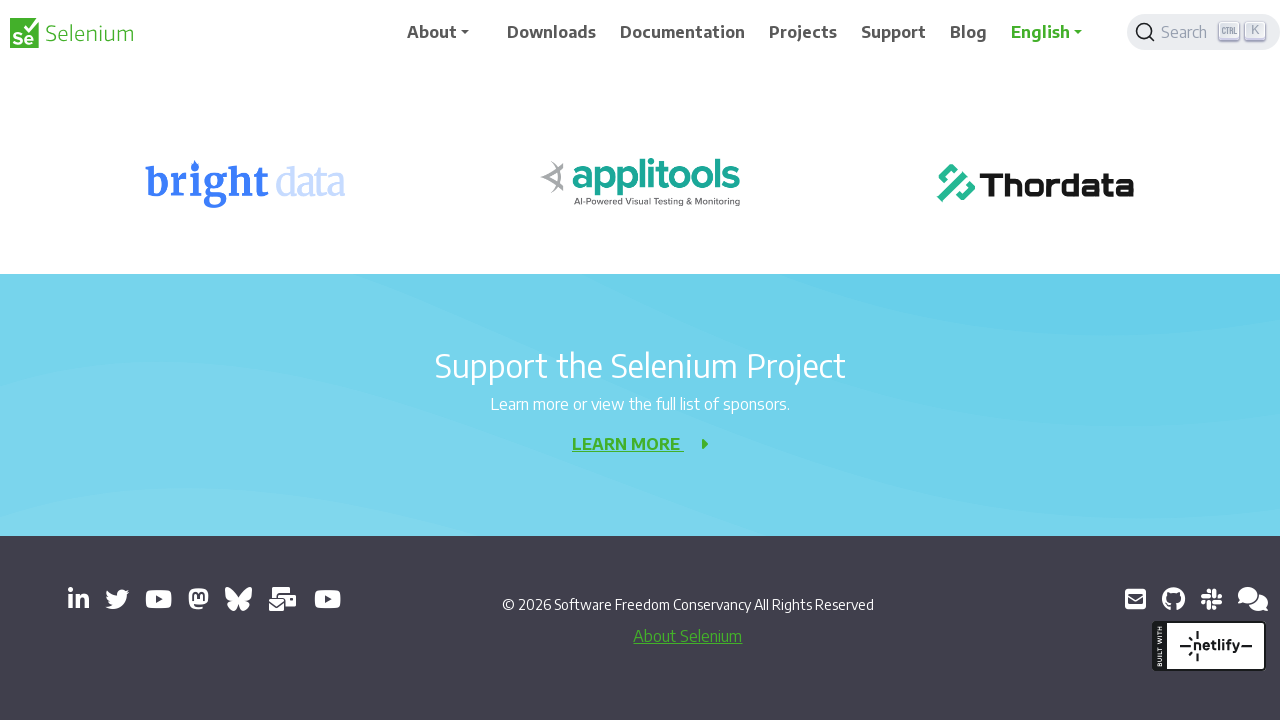

Waited 3 seconds after scrolling down (increment 6)
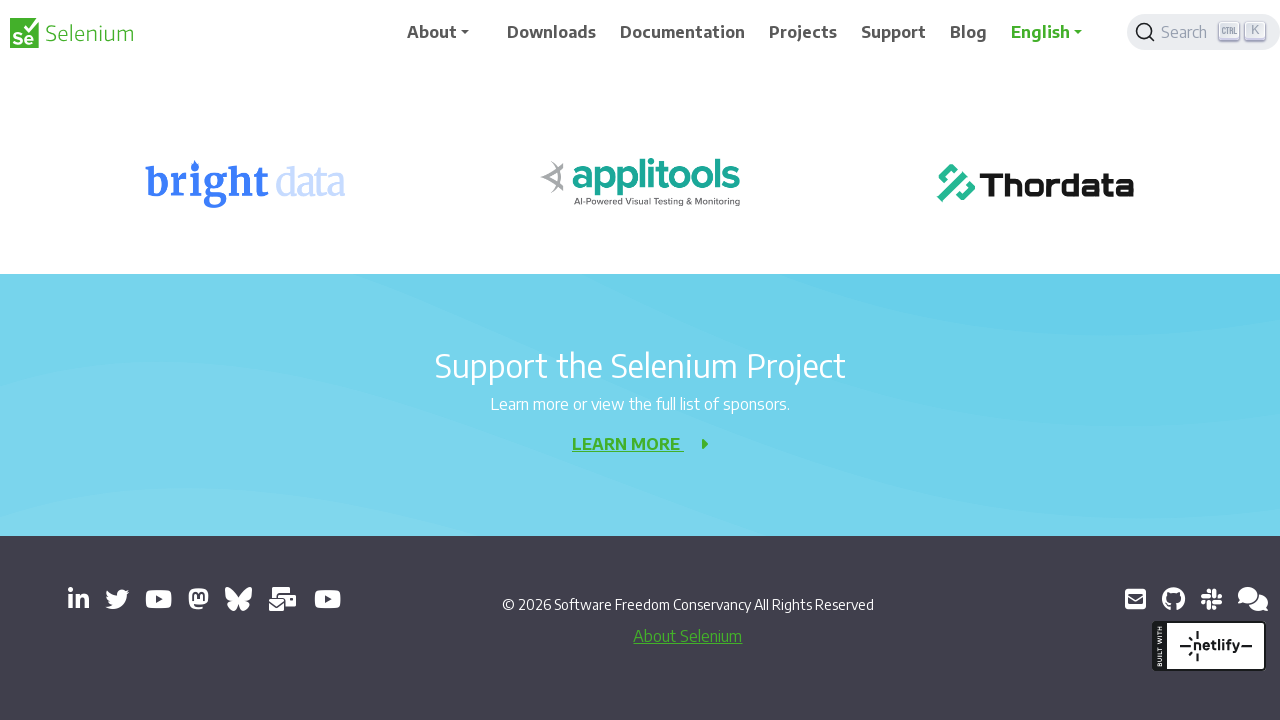

Scrolled down 1000 pixels (increment 7)
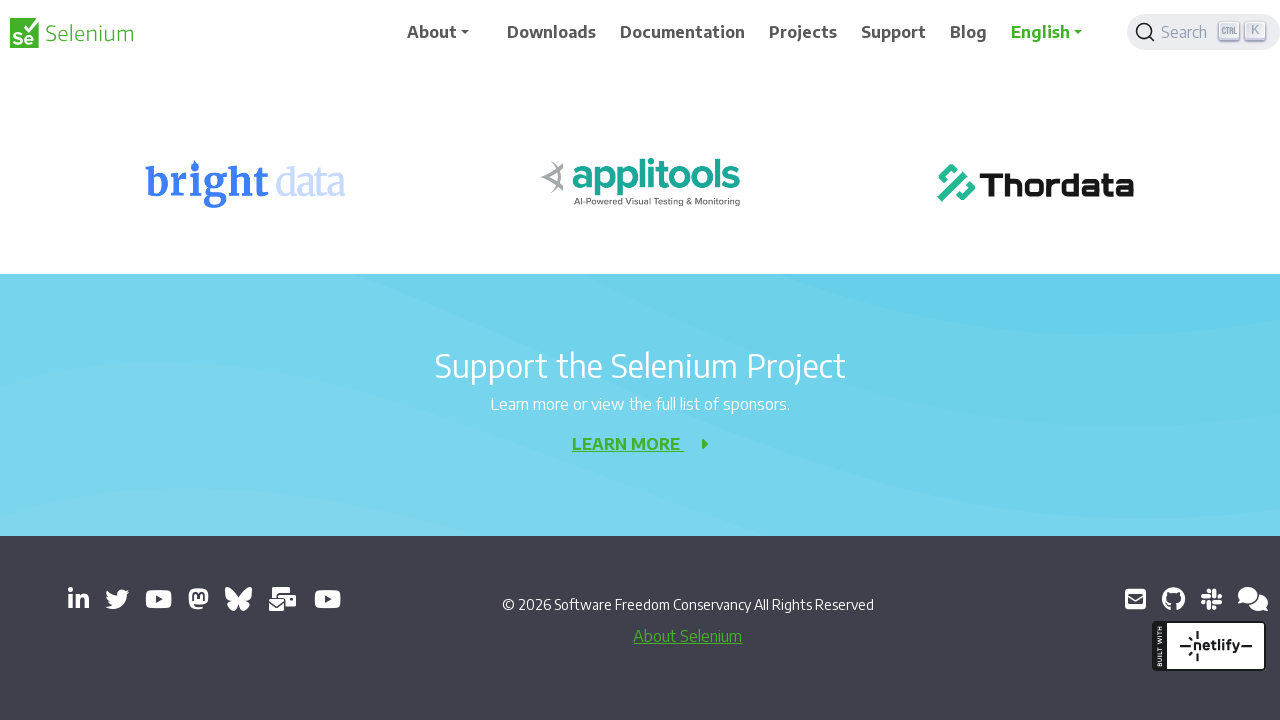

Waited 3 seconds after scrolling down (increment 7)
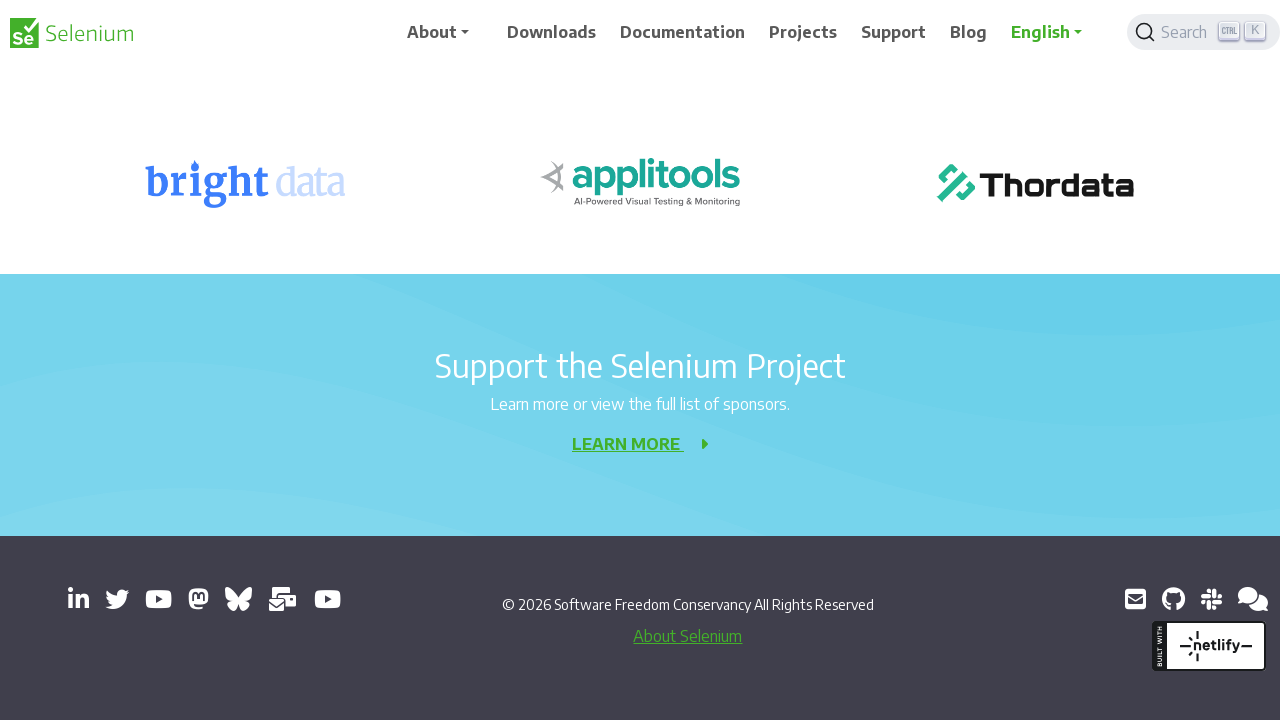

Scrolled down 1000 pixels (increment 8)
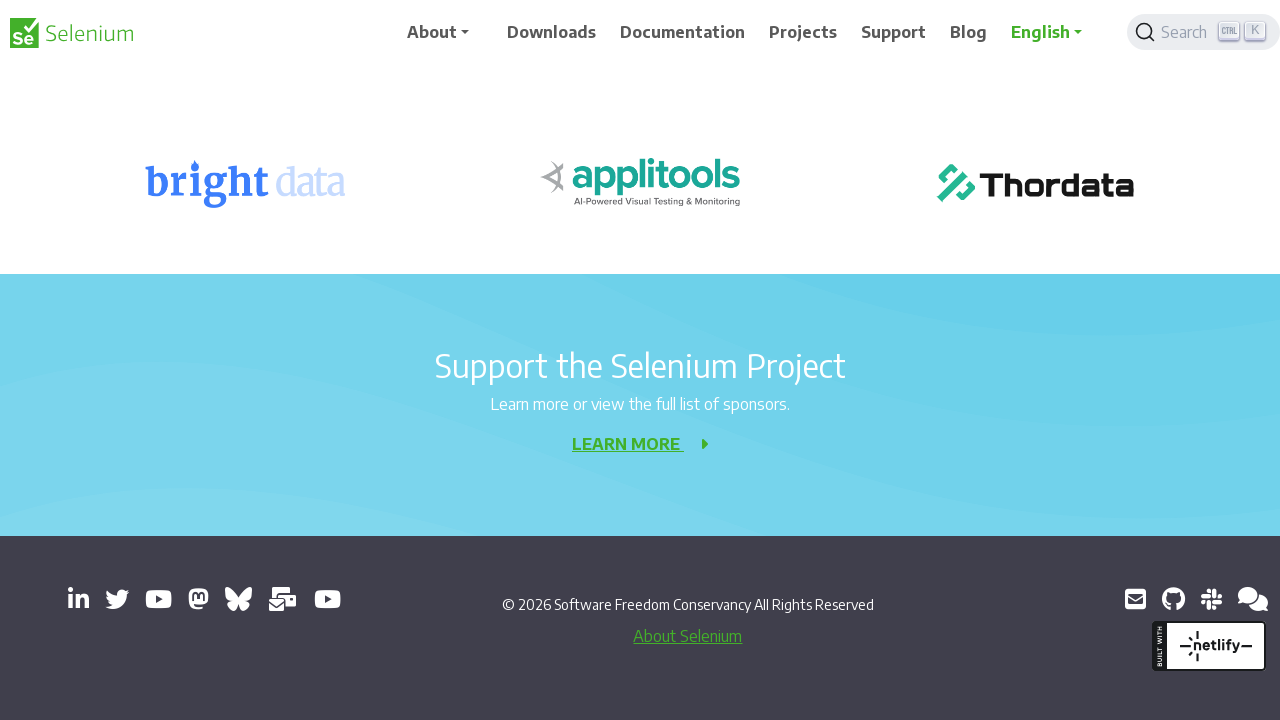

Waited 3 seconds after scrolling down (increment 8)
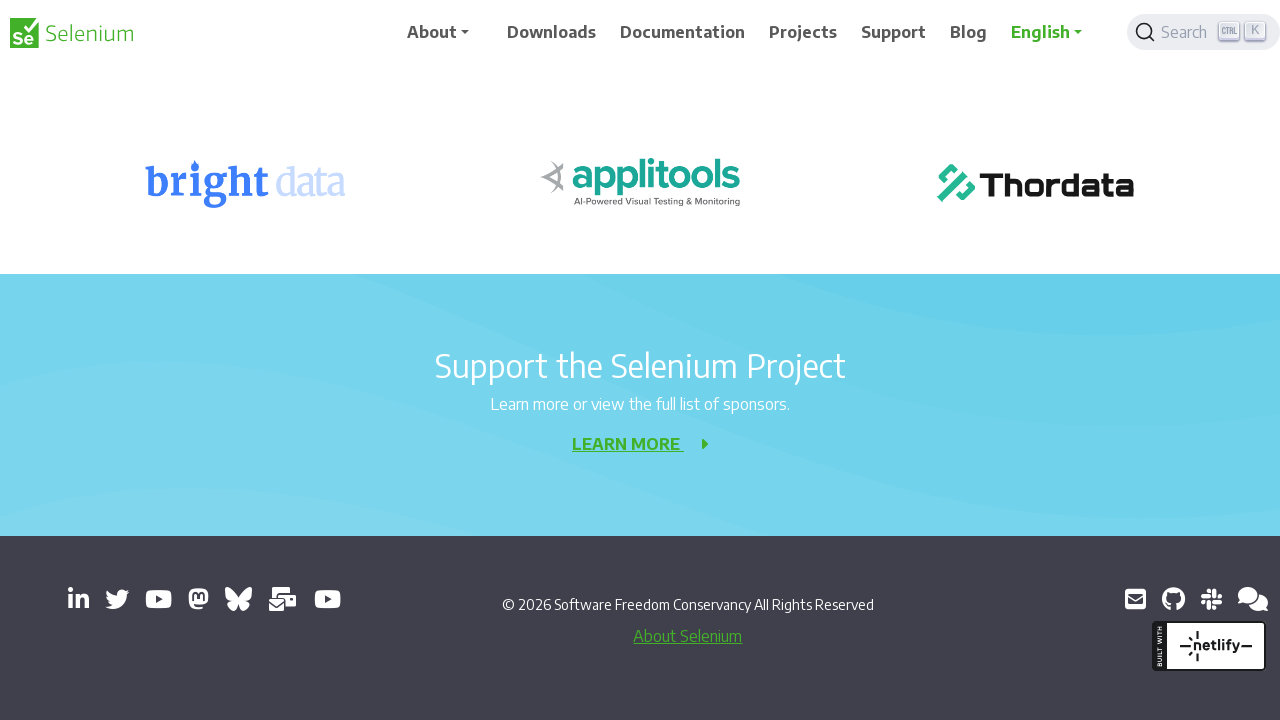

Scrolled down 1000 pixels (increment 9)
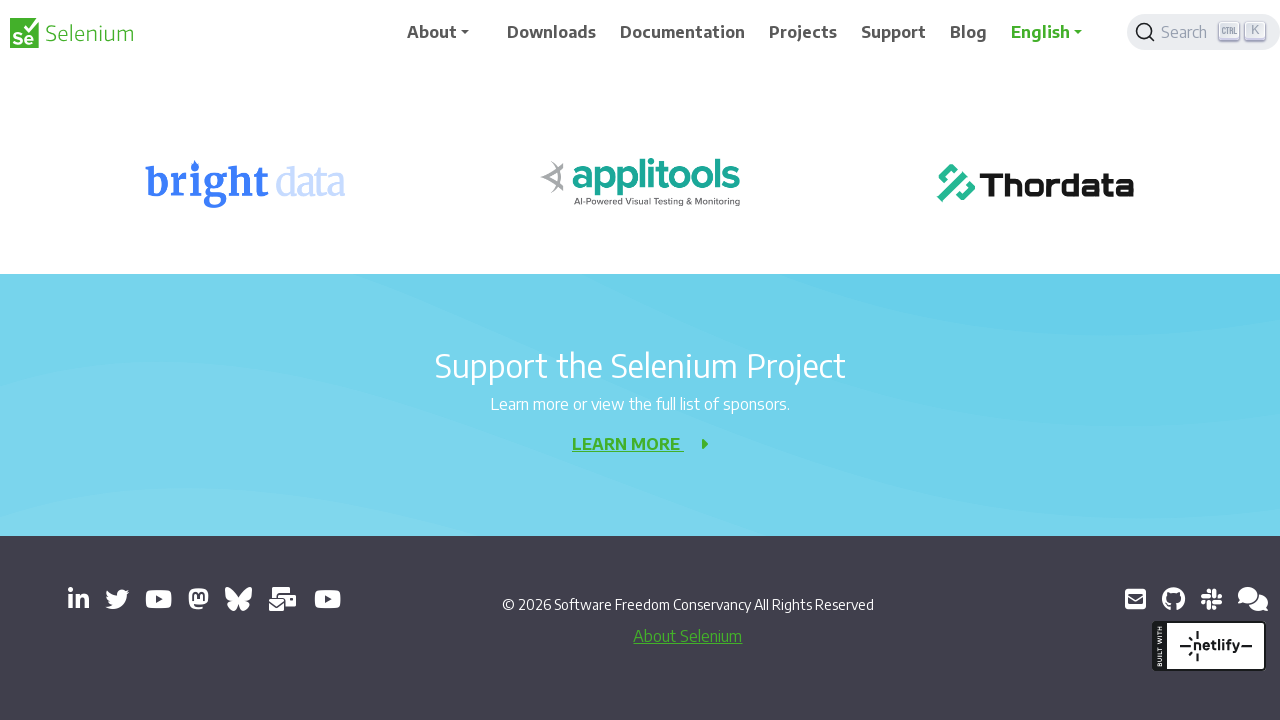

Waited 3 seconds after scrolling down (increment 9)
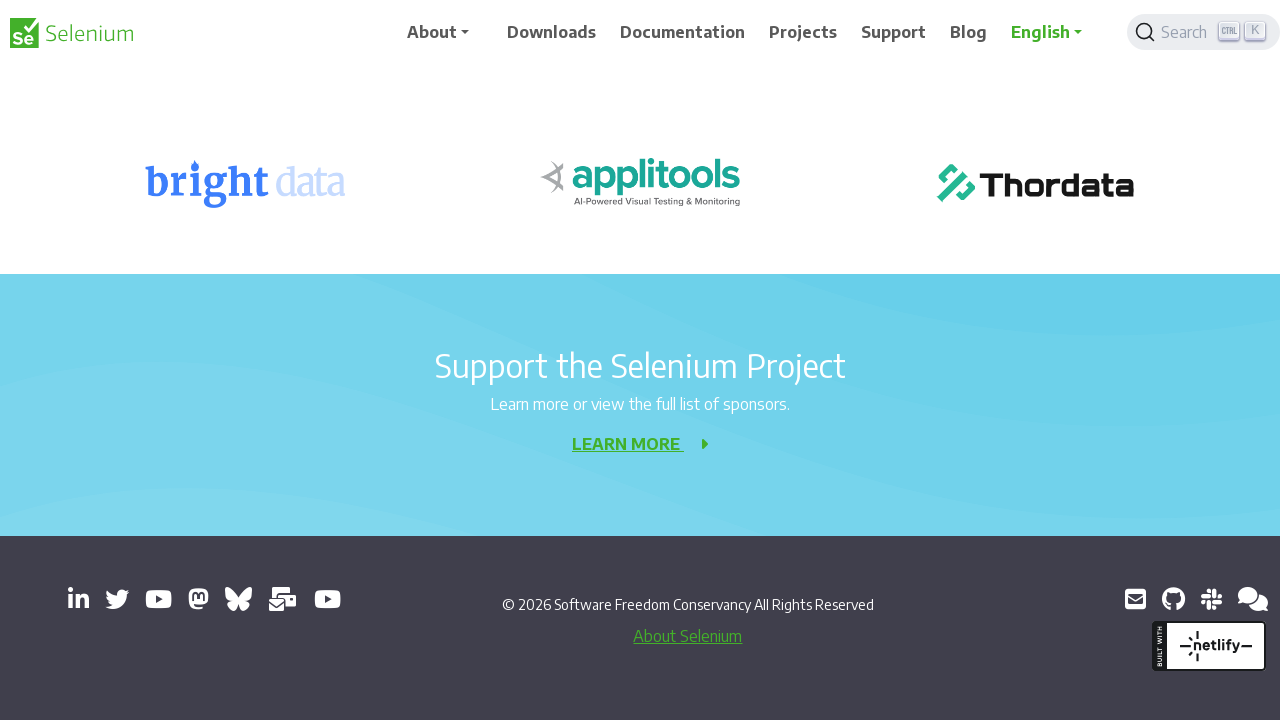

Scrolled up 1000 pixels (increment 1)
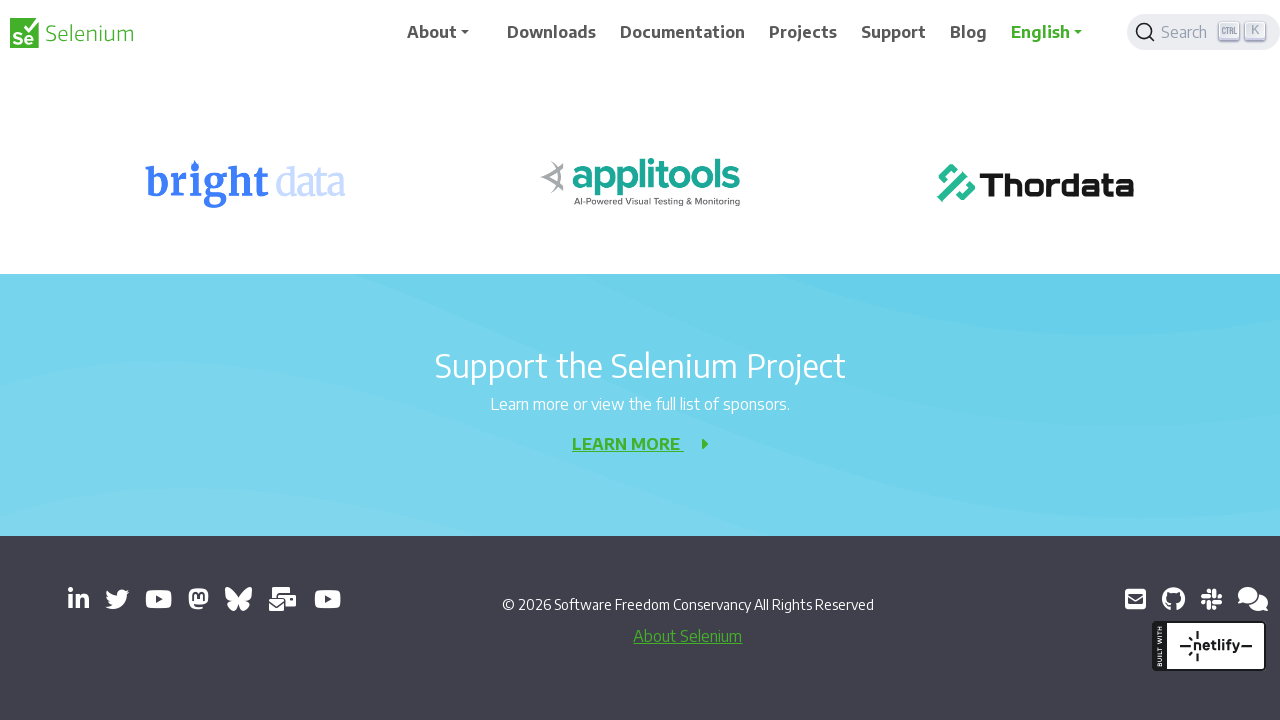

Waited 3 seconds after scrolling up (increment 1)
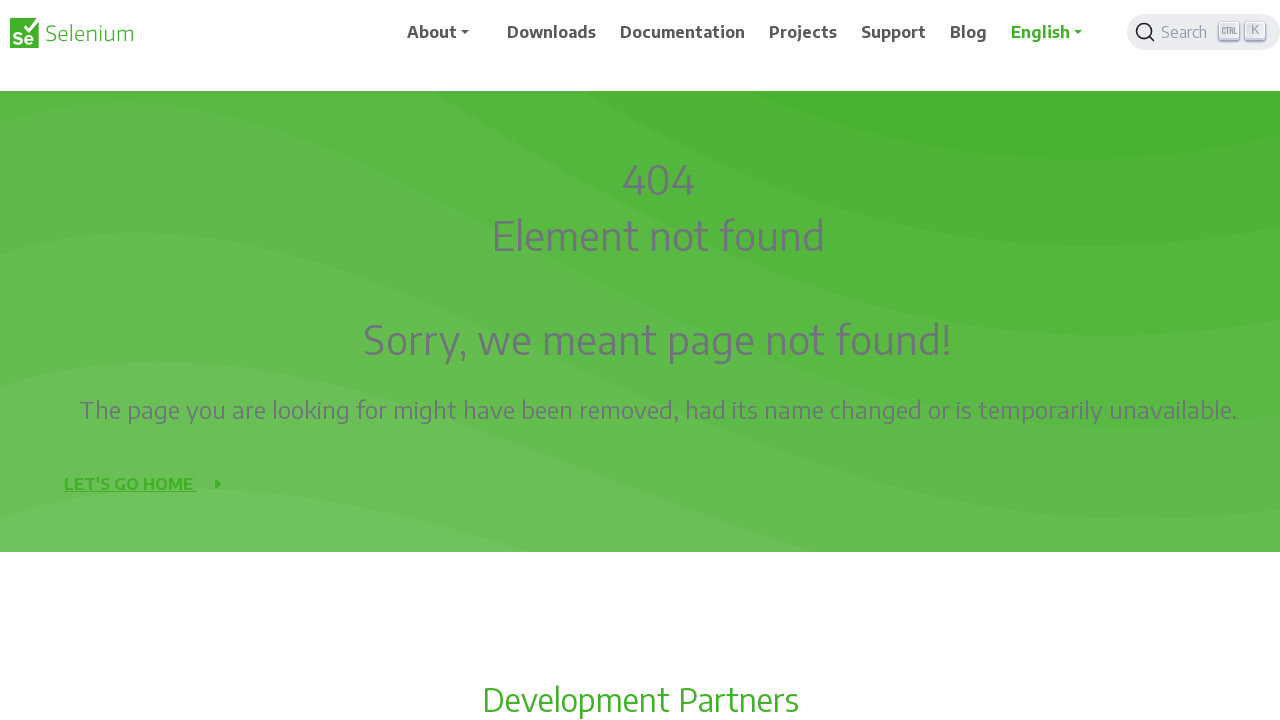

Scrolled up 1000 pixels (increment 2)
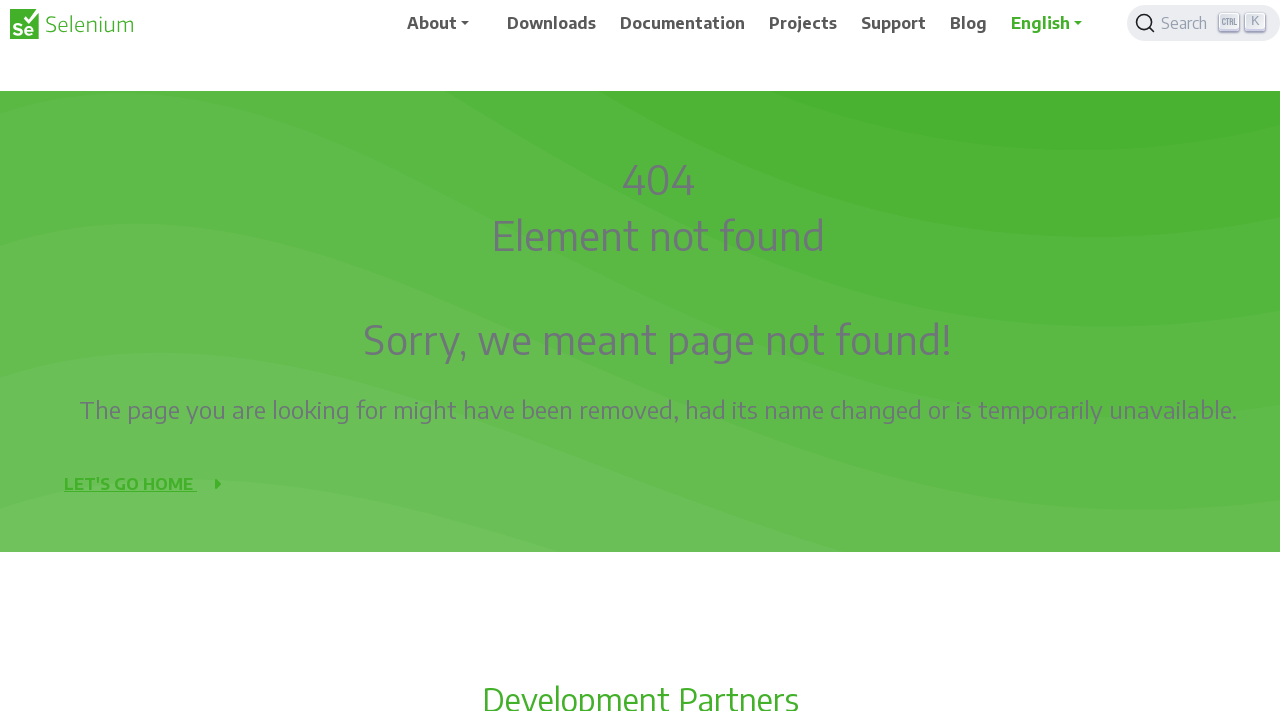

Waited 3 seconds after scrolling up (increment 2)
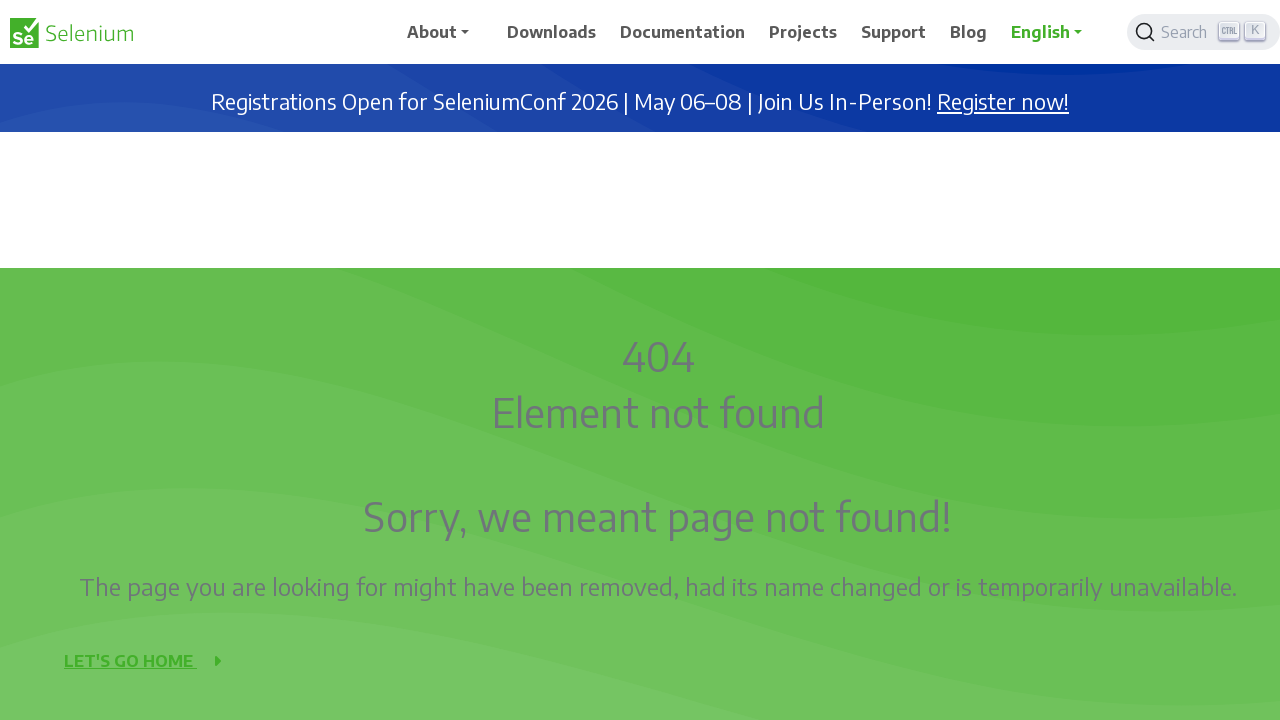

Scrolled up 1000 pixels (increment 3)
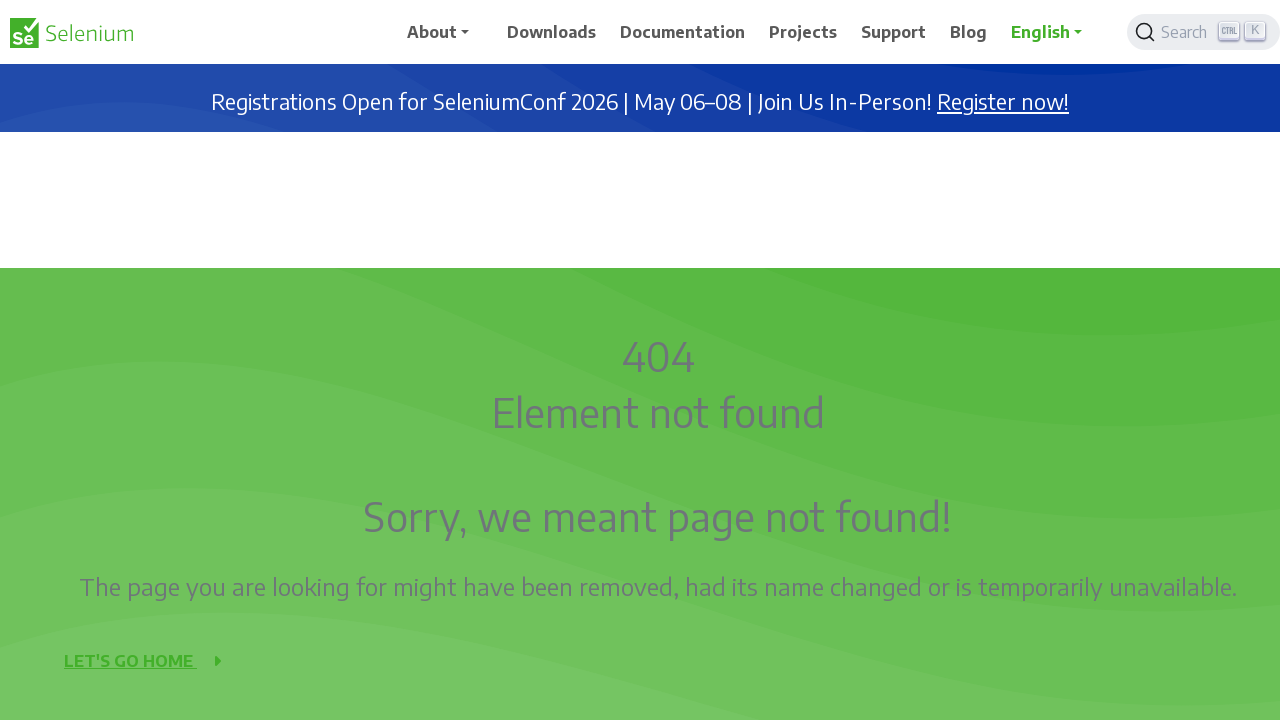

Waited 3 seconds after scrolling up (increment 3)
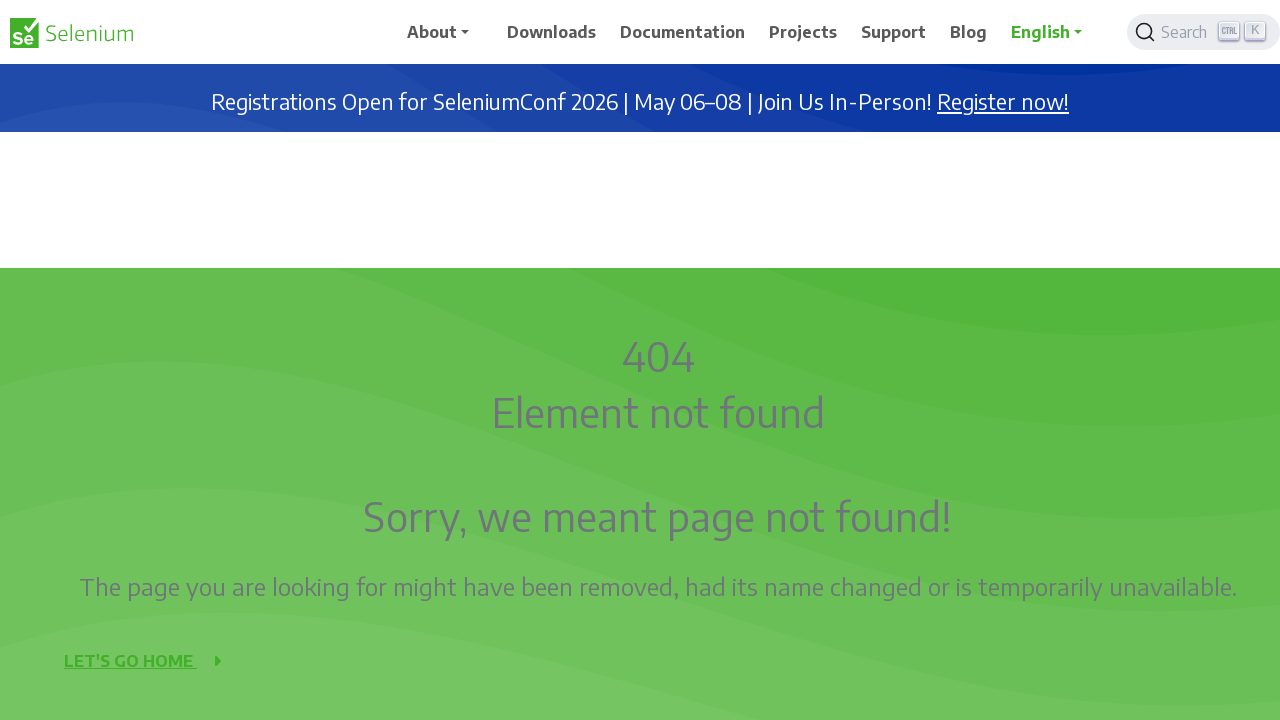

Scrolled up 1000 pixels (increment 4)
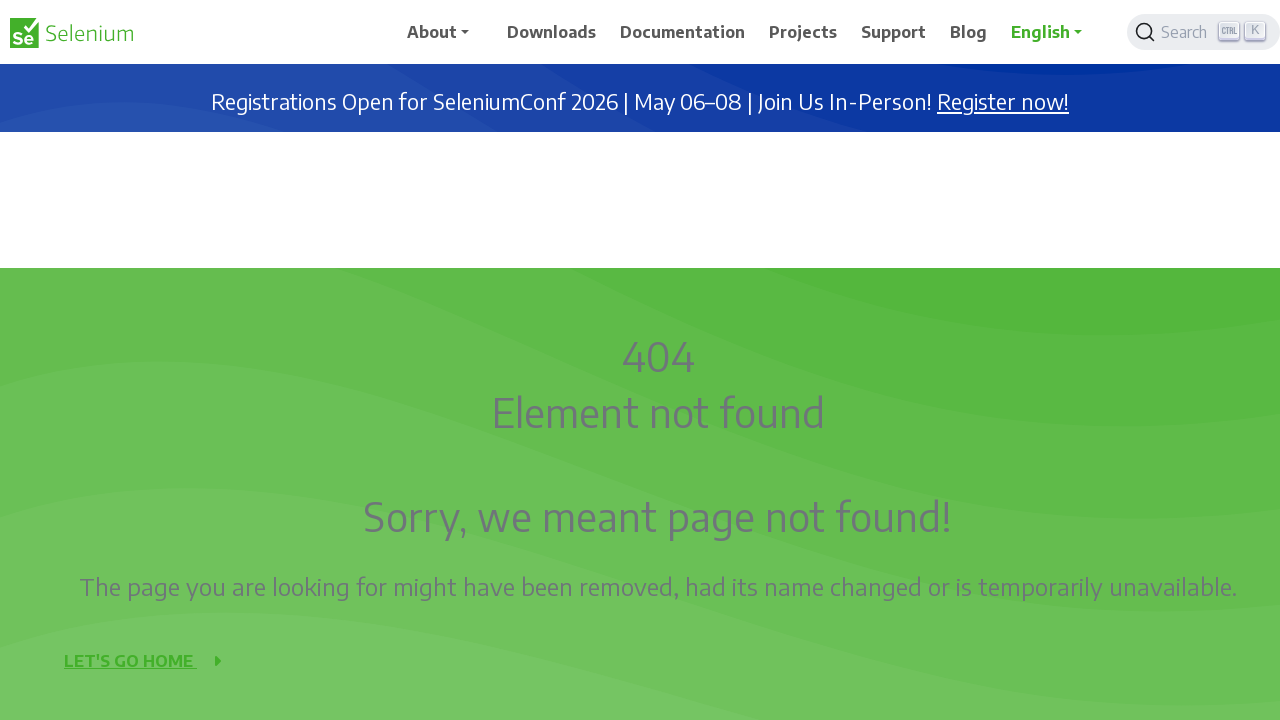

Waited 3 seconds after scrolling up (increment 4)
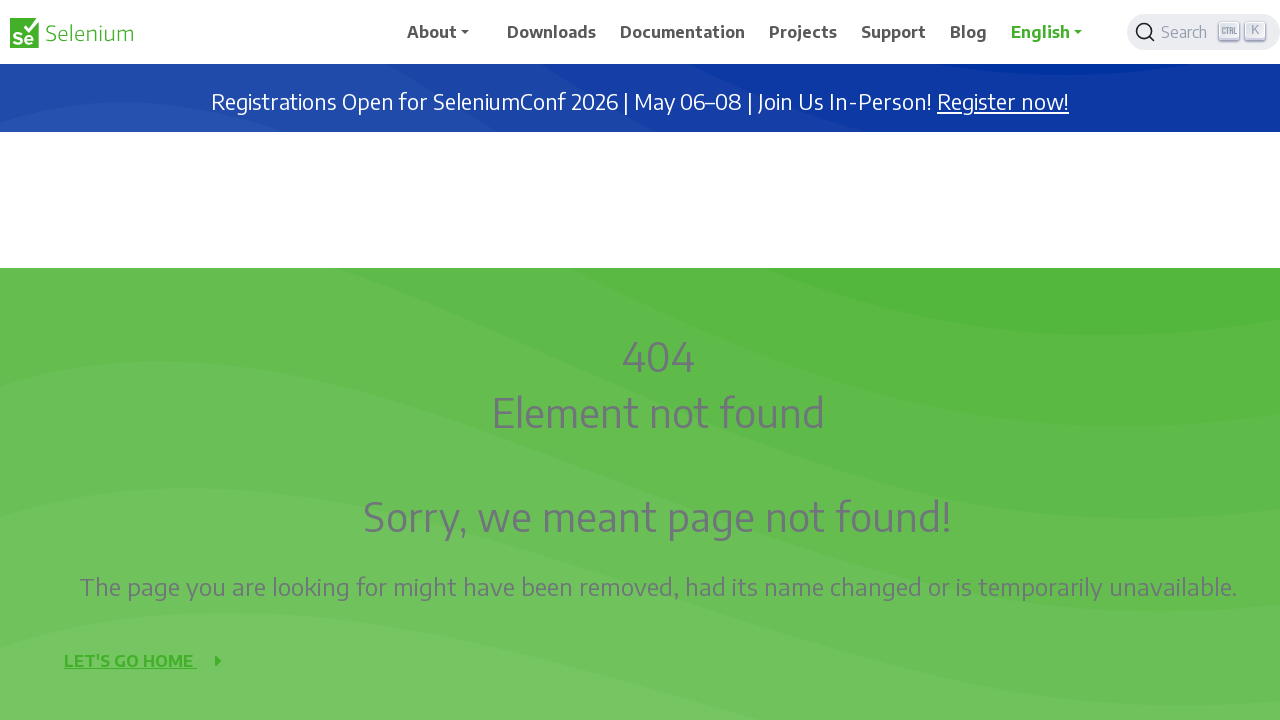

Scrolled up 1000 pixels (increment 5)
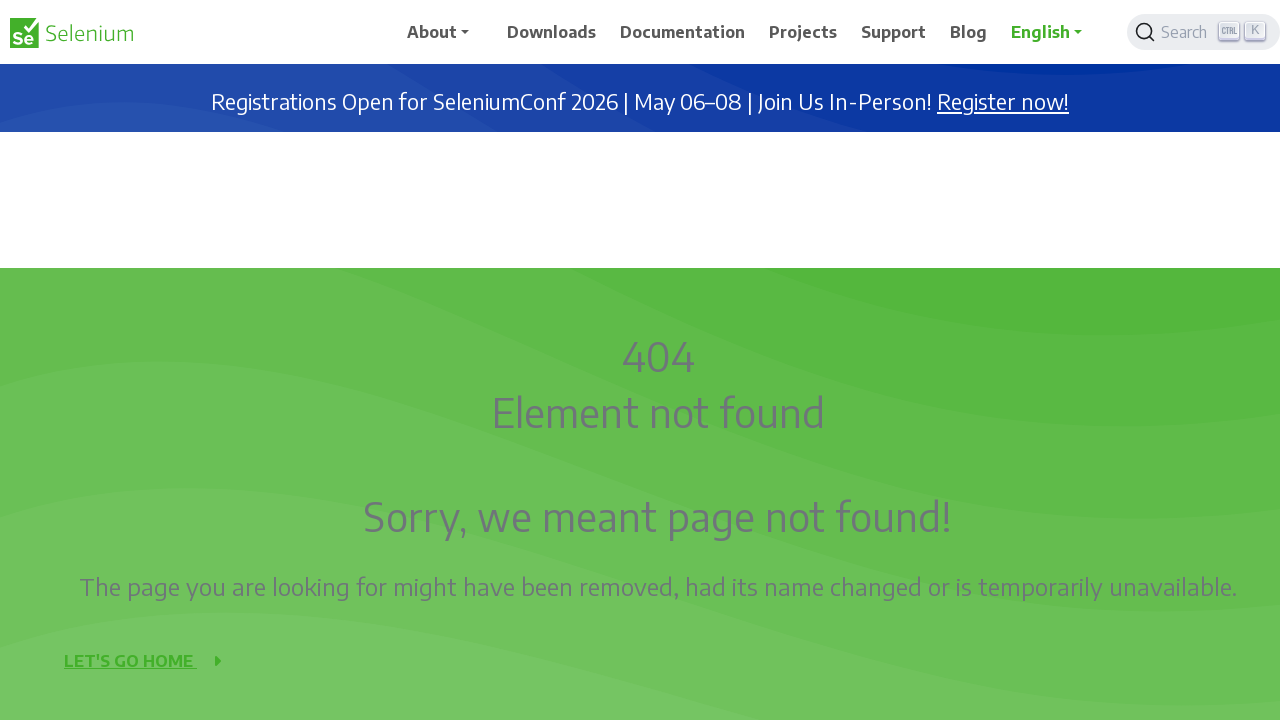

Waited 3 seconds after scrolling up (increment 5)
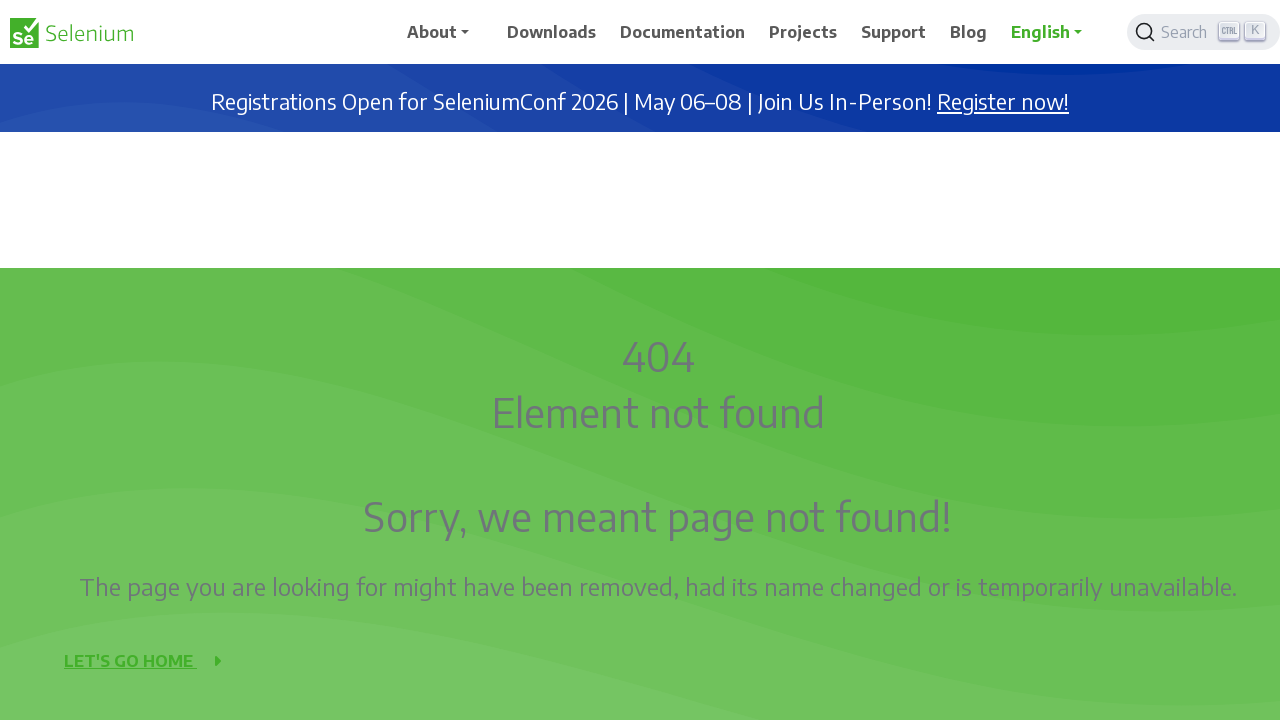

Scrolled up 1000 pixels (increment 6)
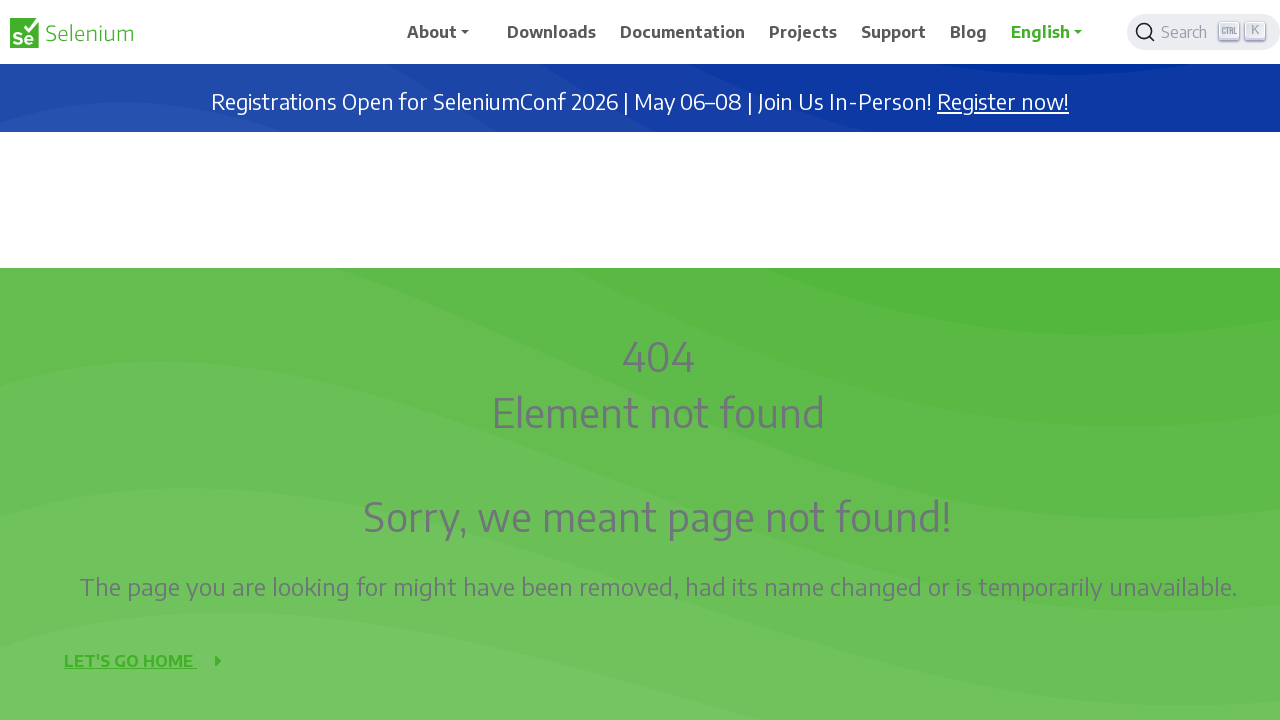

Waited 3 seconds after scrolling up (increment 6)
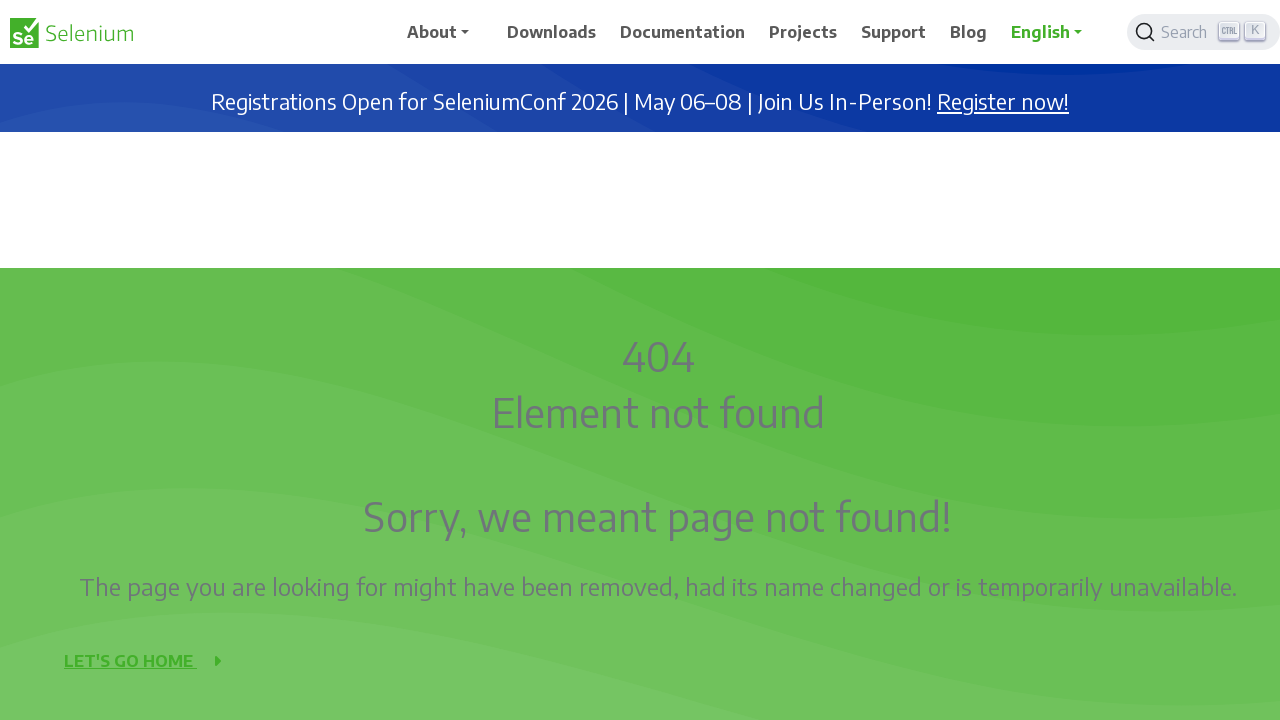

Scrolled up 1000 pixels (increment 7)
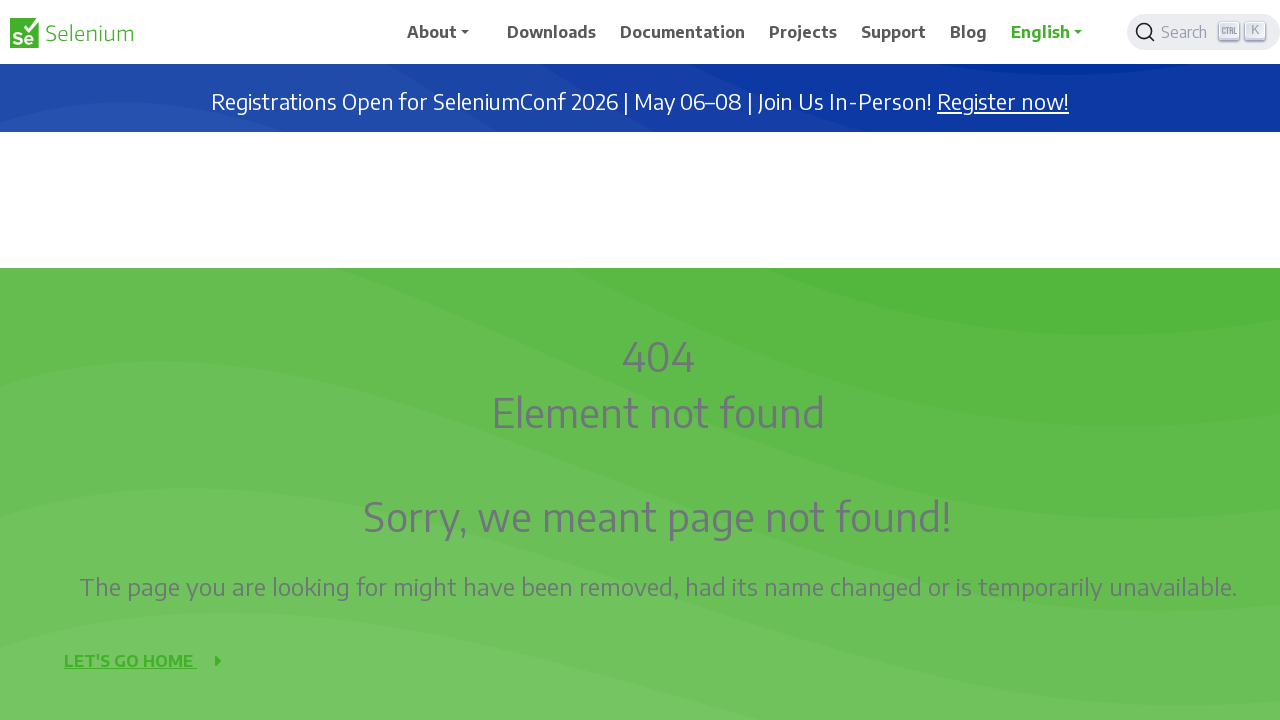

Waited 3 seconds after scrolling up (increment 7)
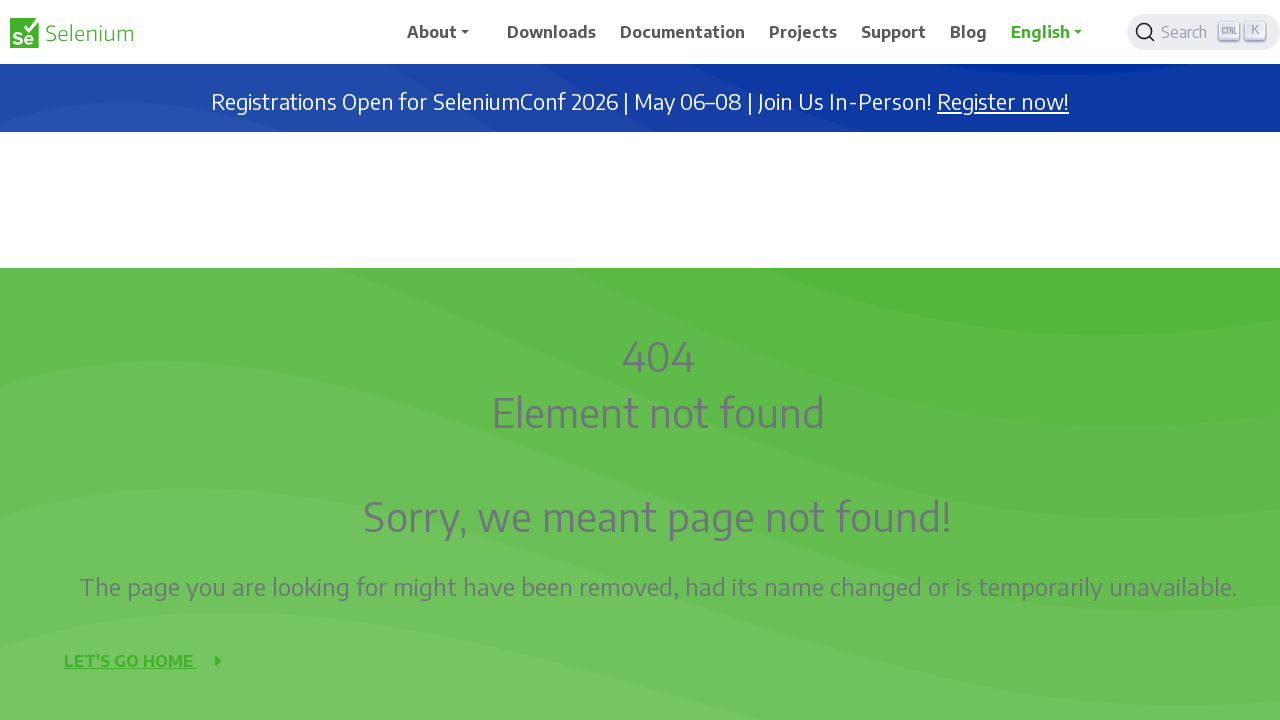

Scrolled up 1000 pixels (increment 8)
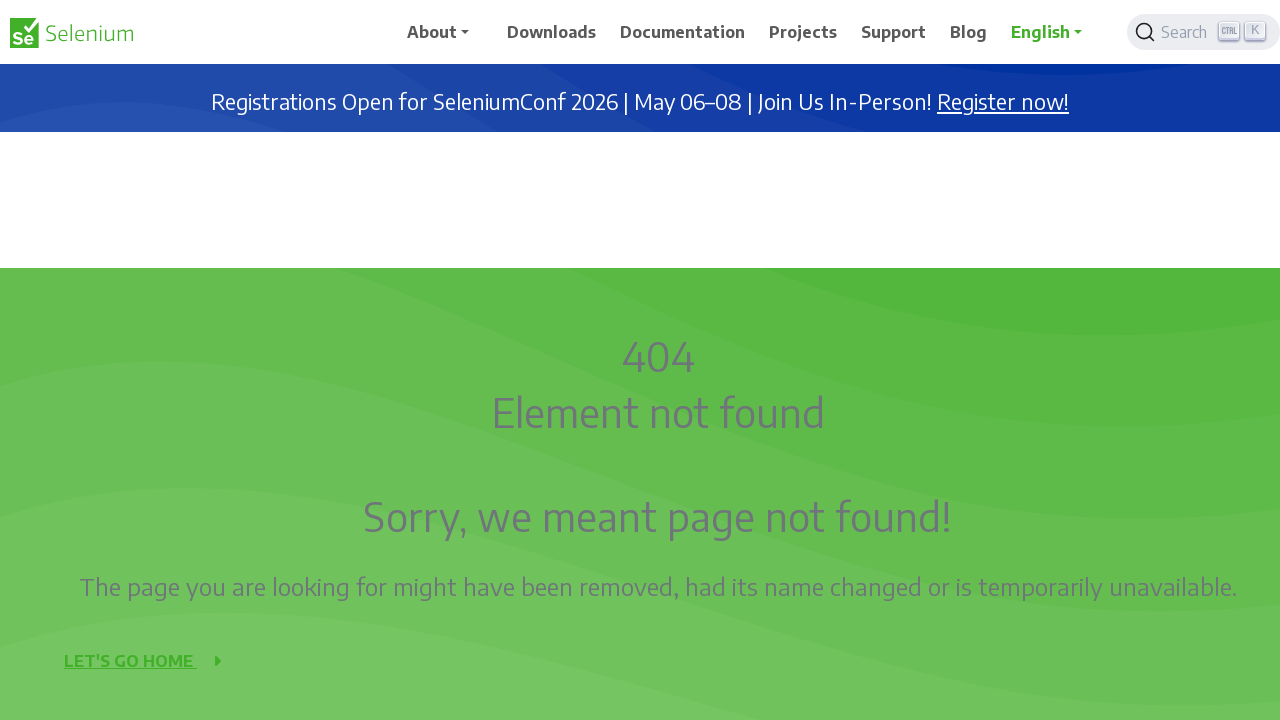

Waited 3 seconds after scrolling up (increment 8)
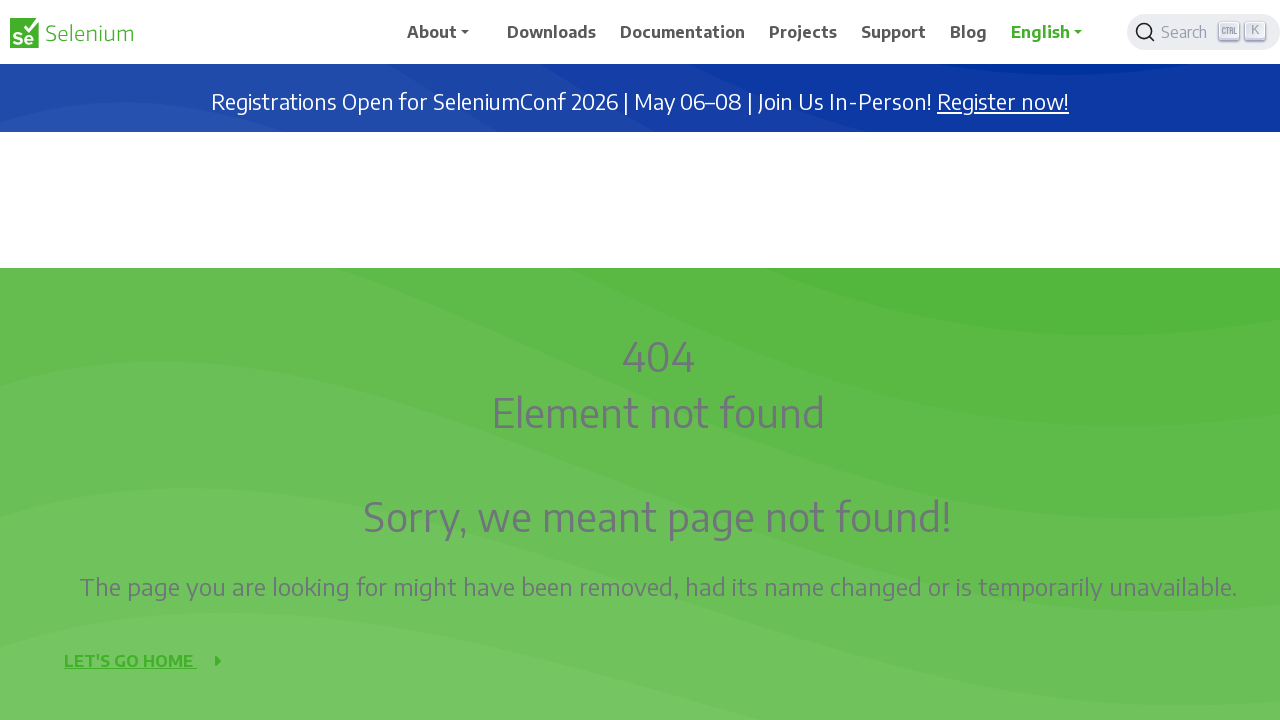

Scrolled up 1000 pixels (increment 9)
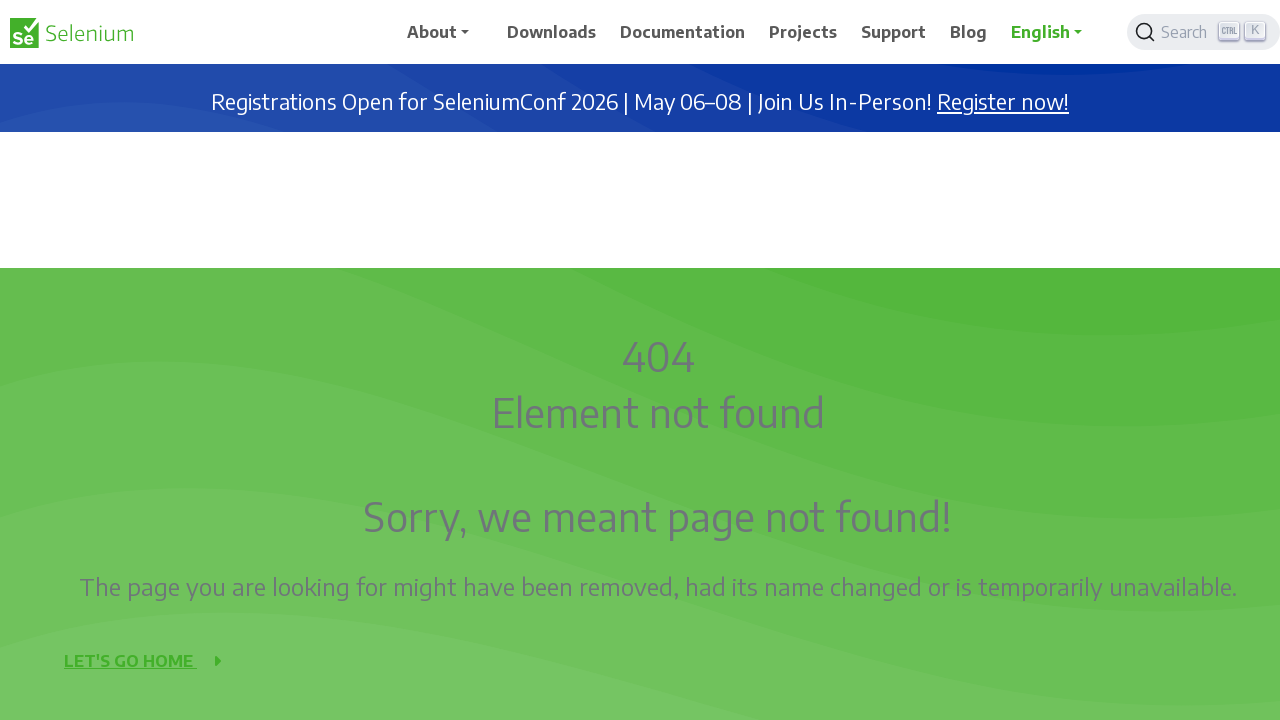

Waited 3 seconds after scrolling up (increment 9)
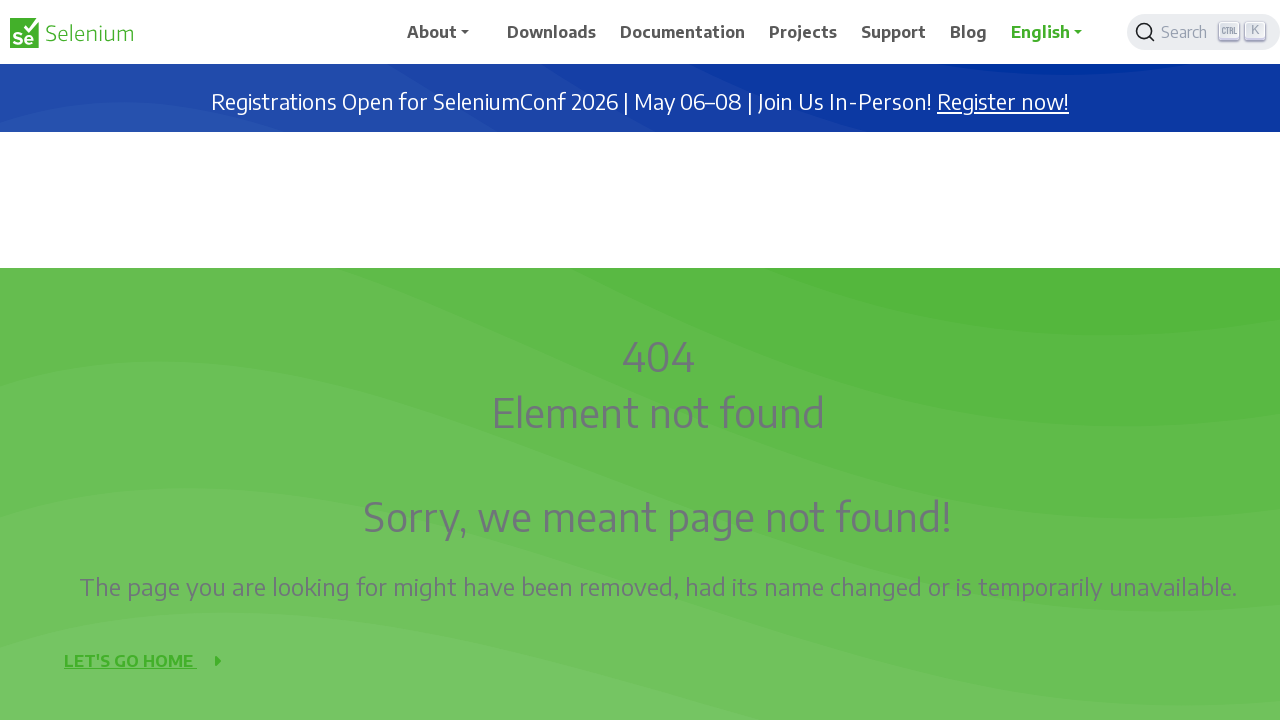

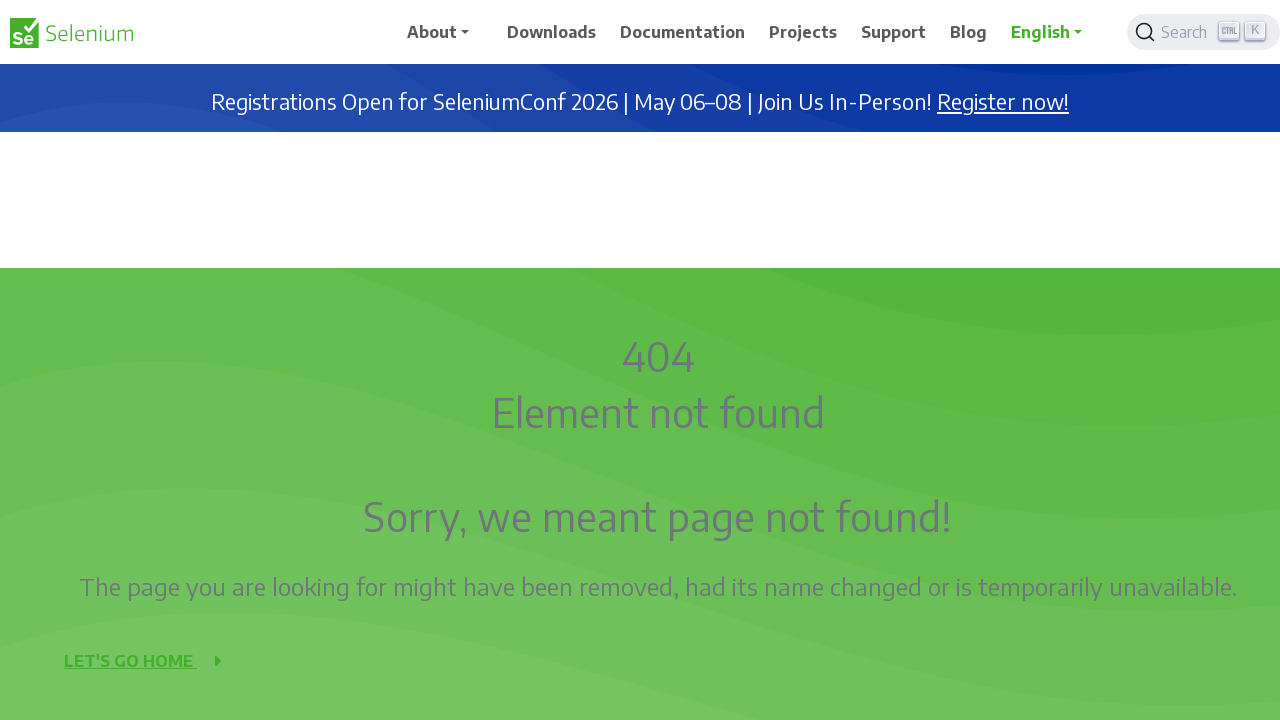